Tests the registration form by entering text into the firstname field character by character with pauses to simulate natural typing

Starting URL: https://naveenautomationlabs.com/opencart/index.php?route=account/register

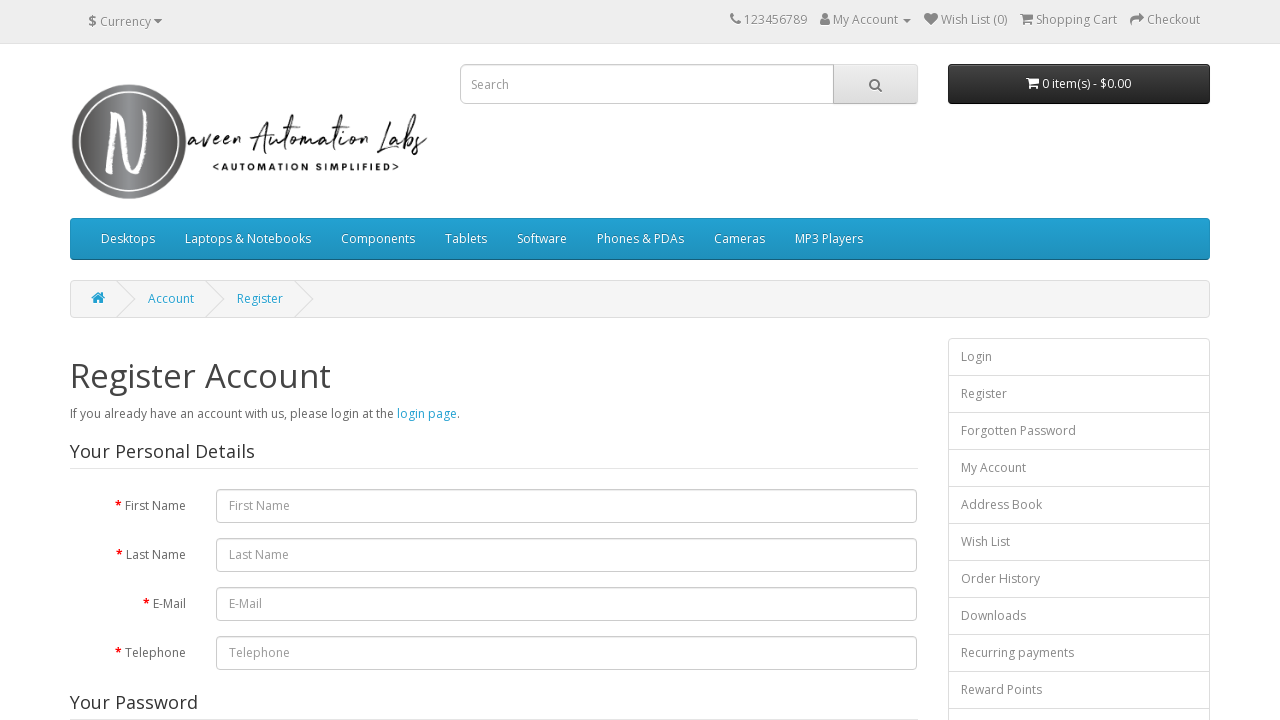

Navigated to OpenCart registration page
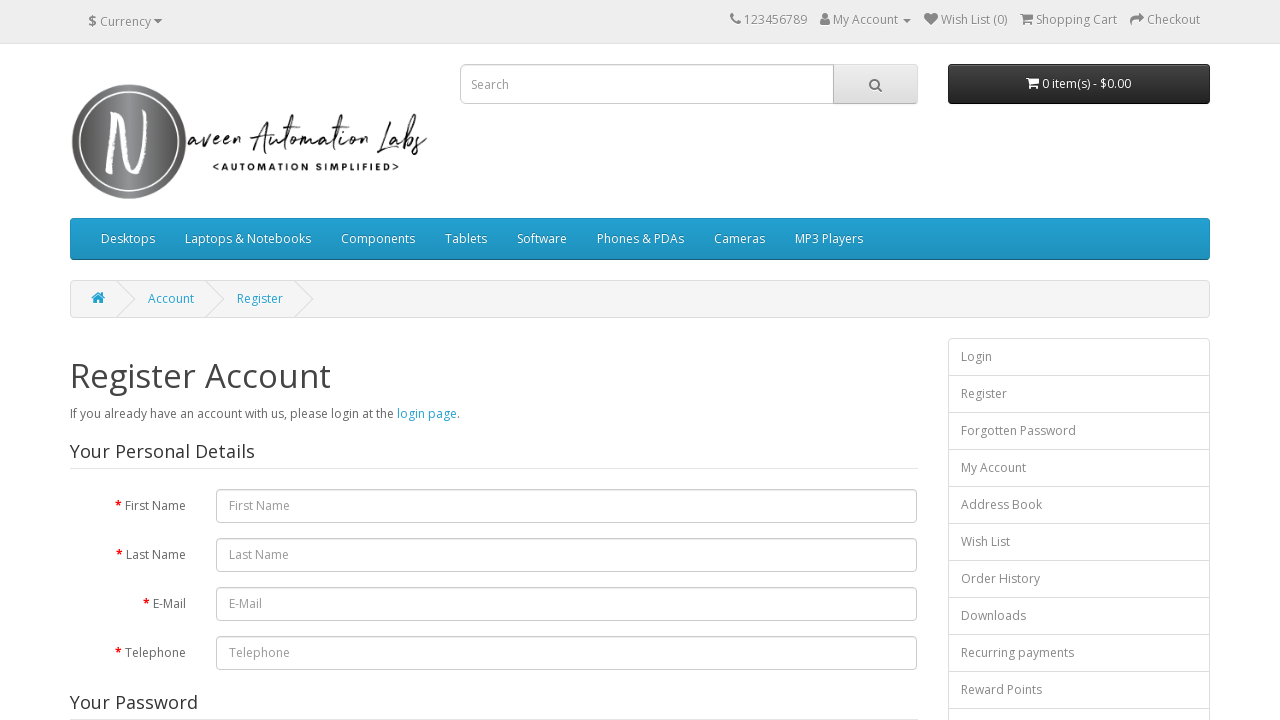

Typed character 'v' into firstname field on #input-firstname
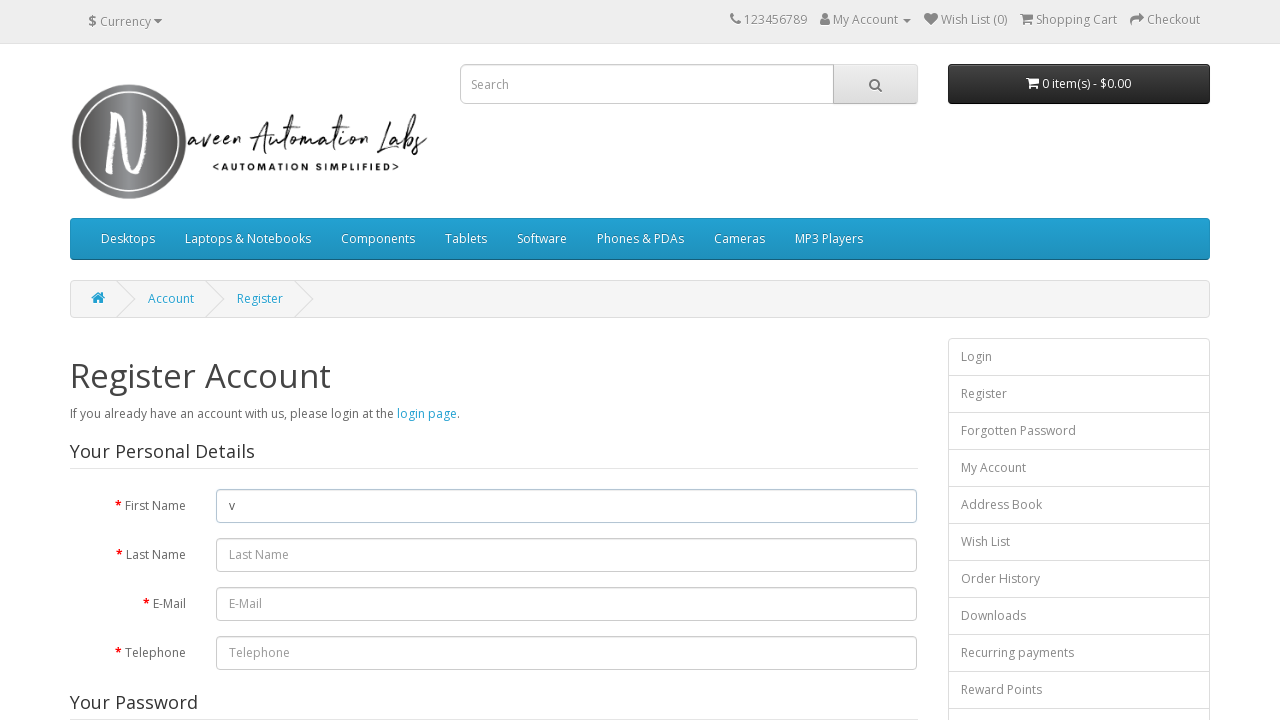

Waited 250ms for natural typing pause
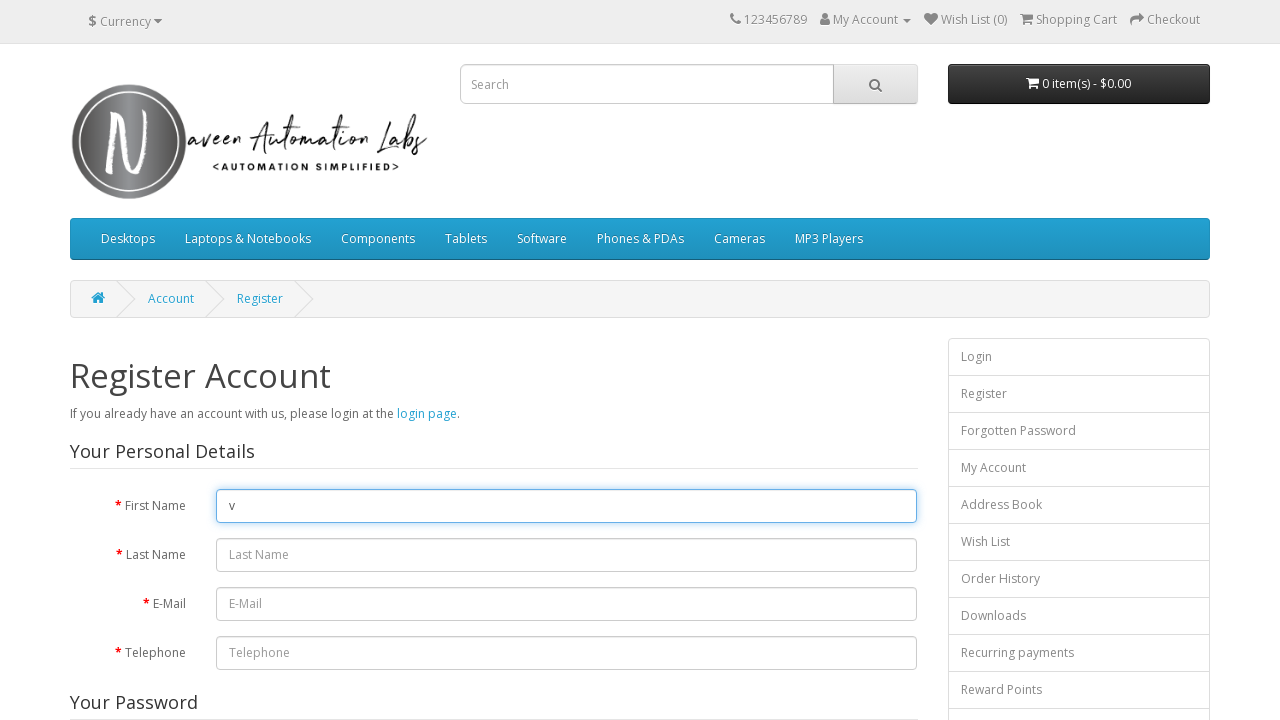

Typed character 'a' into firstname field on #input-firstname
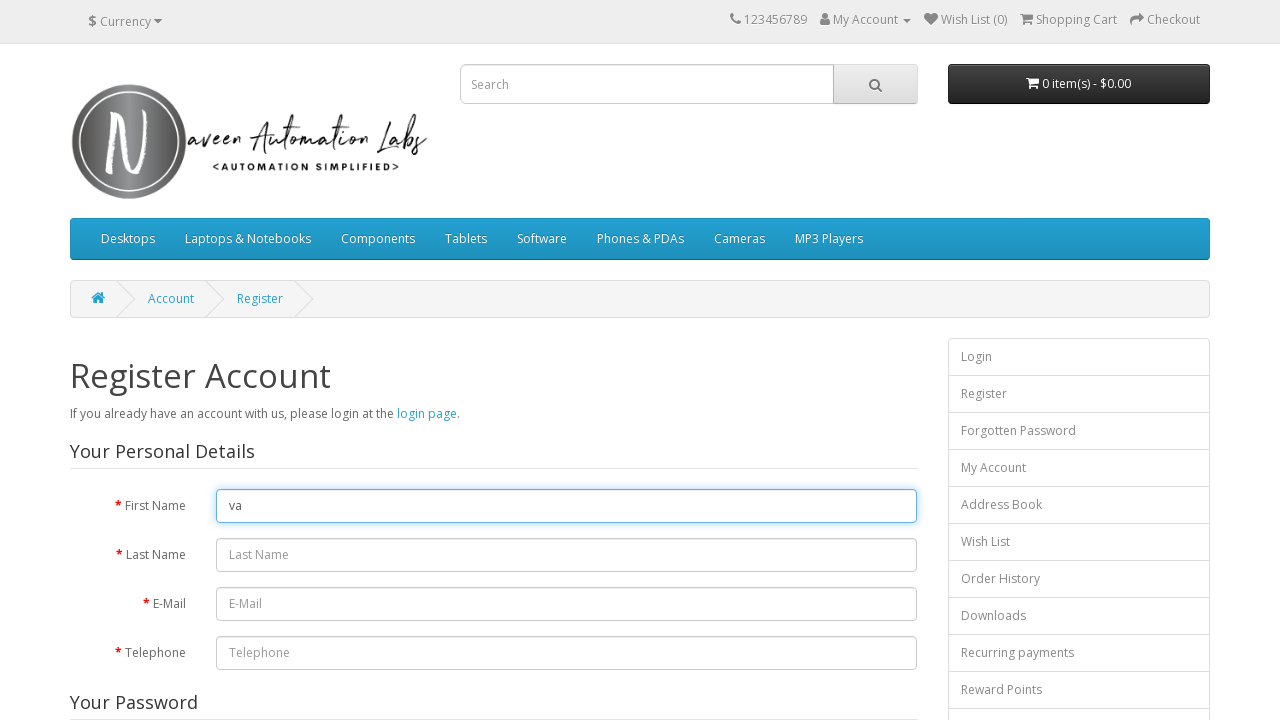

Waited 250ms for natural typing pause
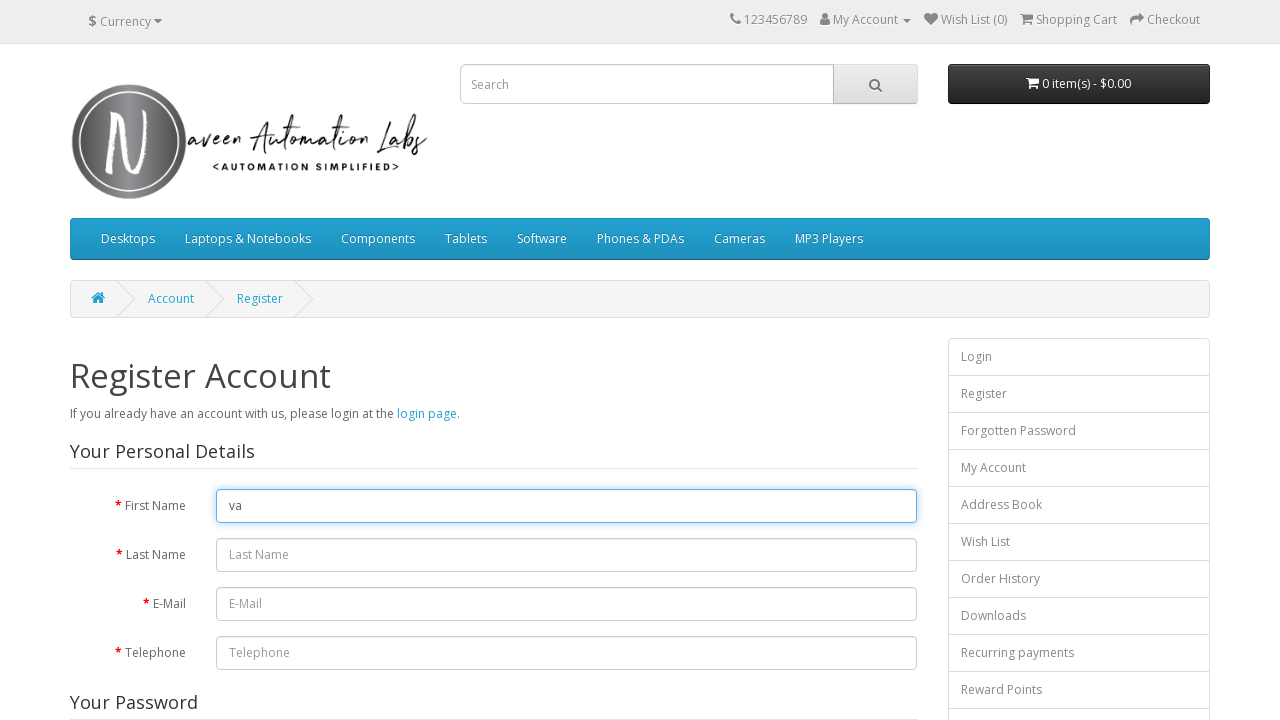

Typed character 'i' into firstname field on #input-firstname
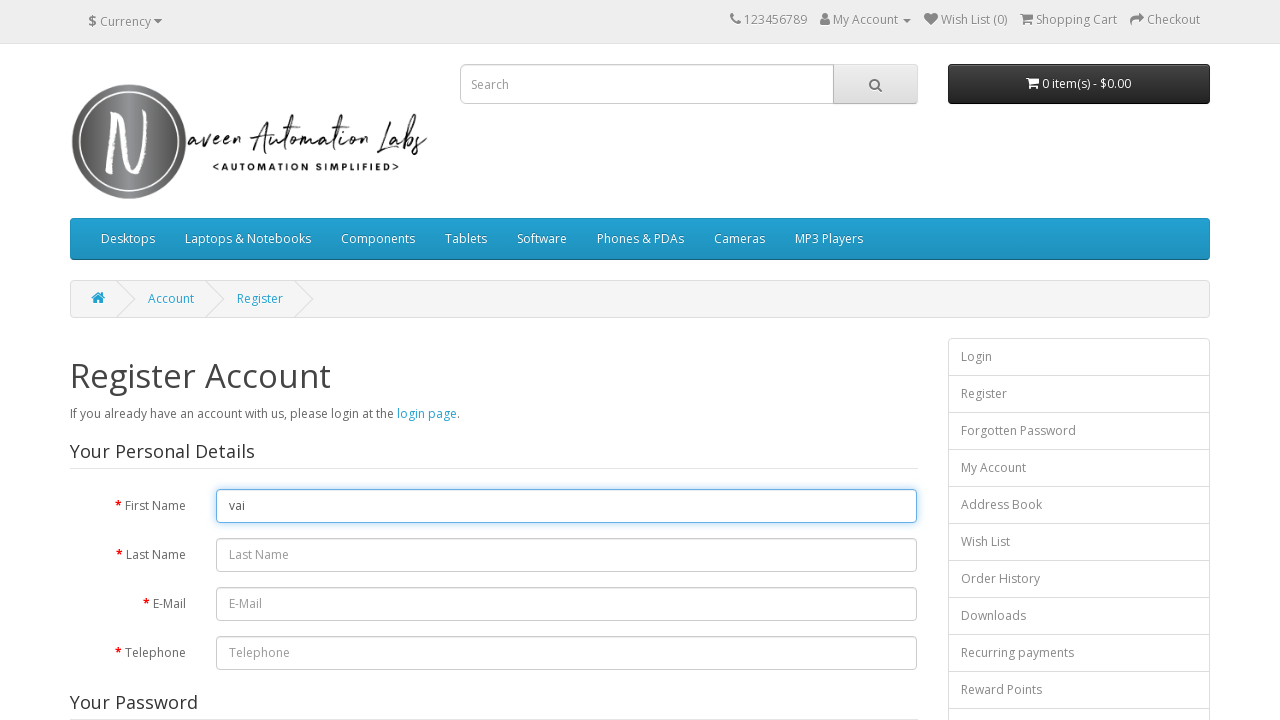

Waited 250ms for natural typing pause
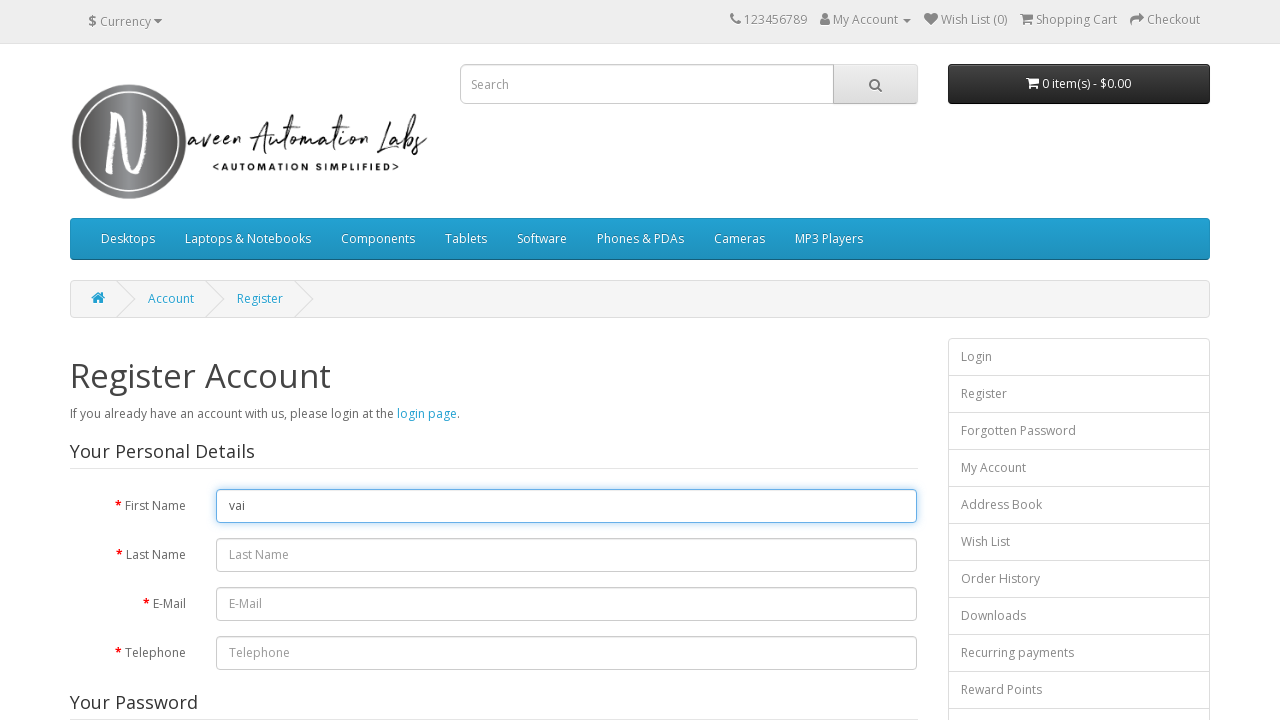

Typed character 'b' into firstname field on #input-firstname
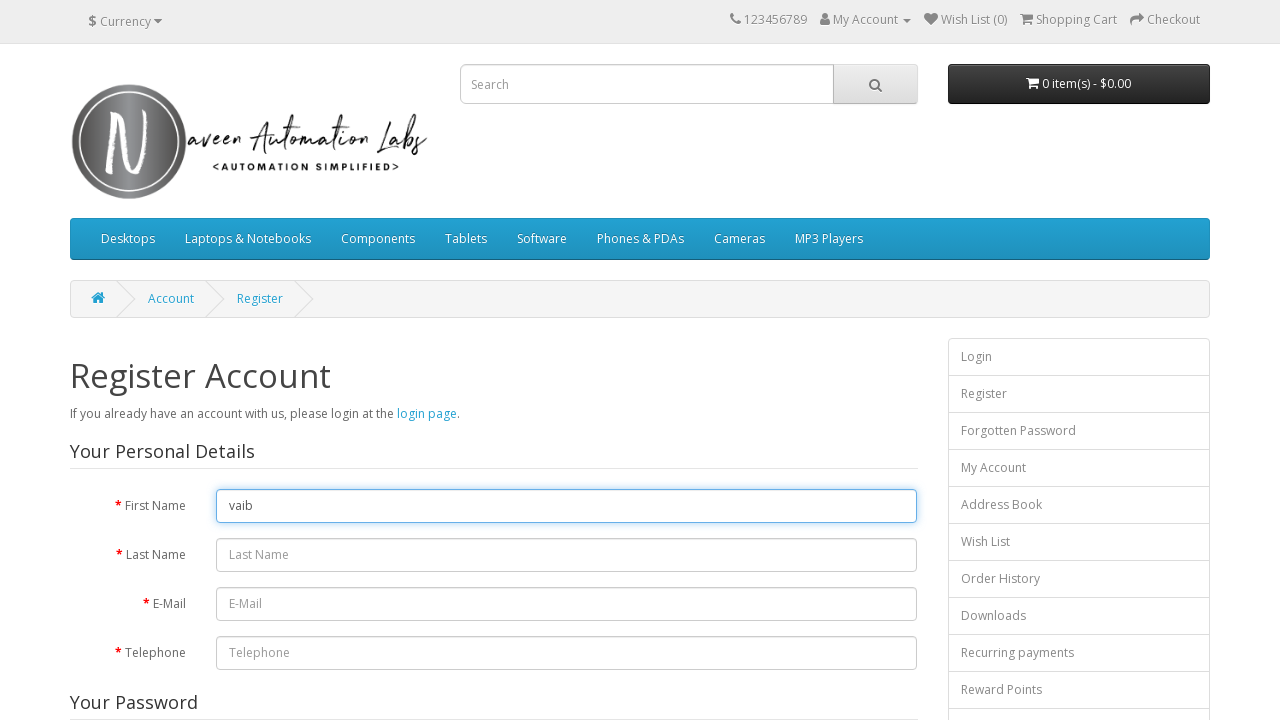

Waited 250ms for natural typing pause
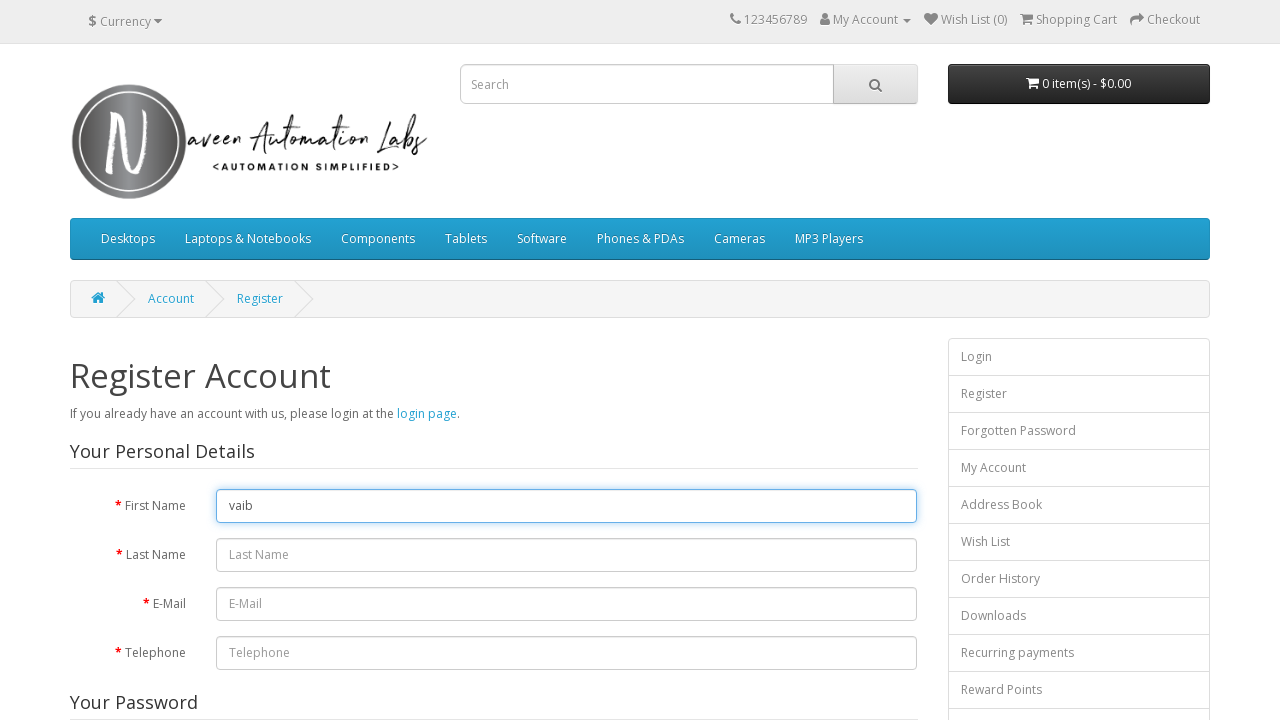

Typed character 'h' into firstname field on #input-firstname
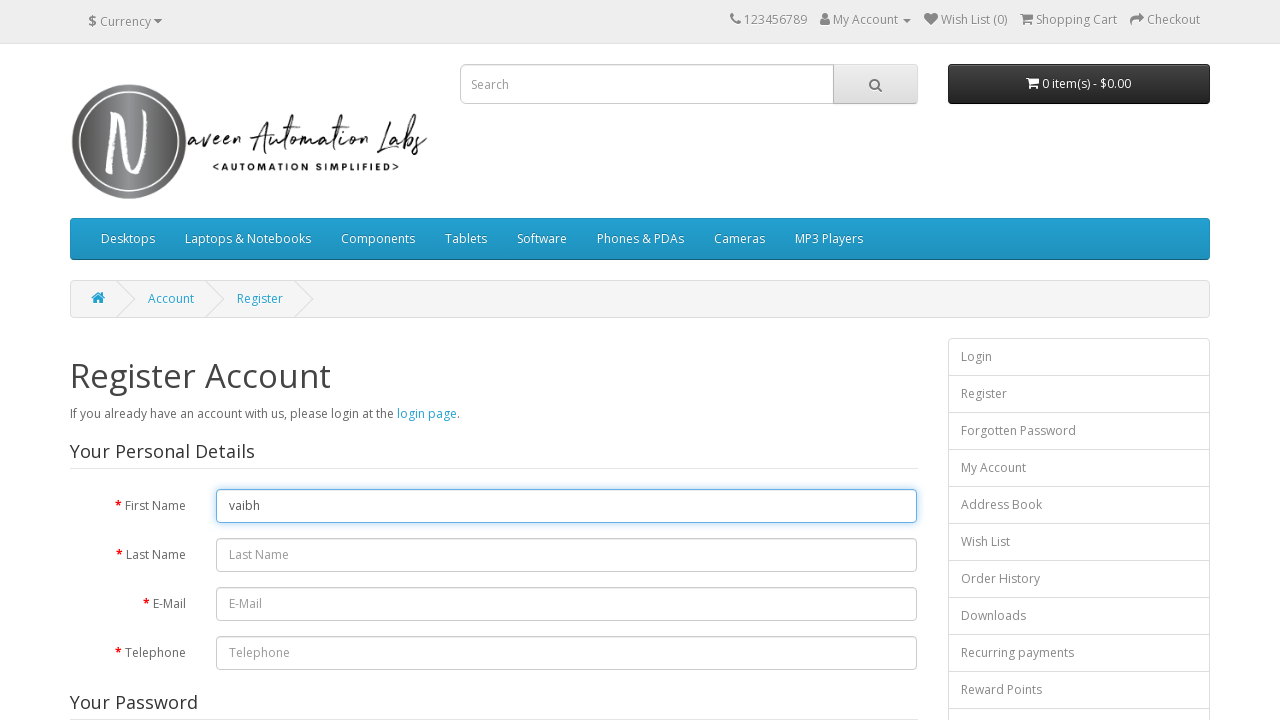

Waited 250ms for natural typing pause
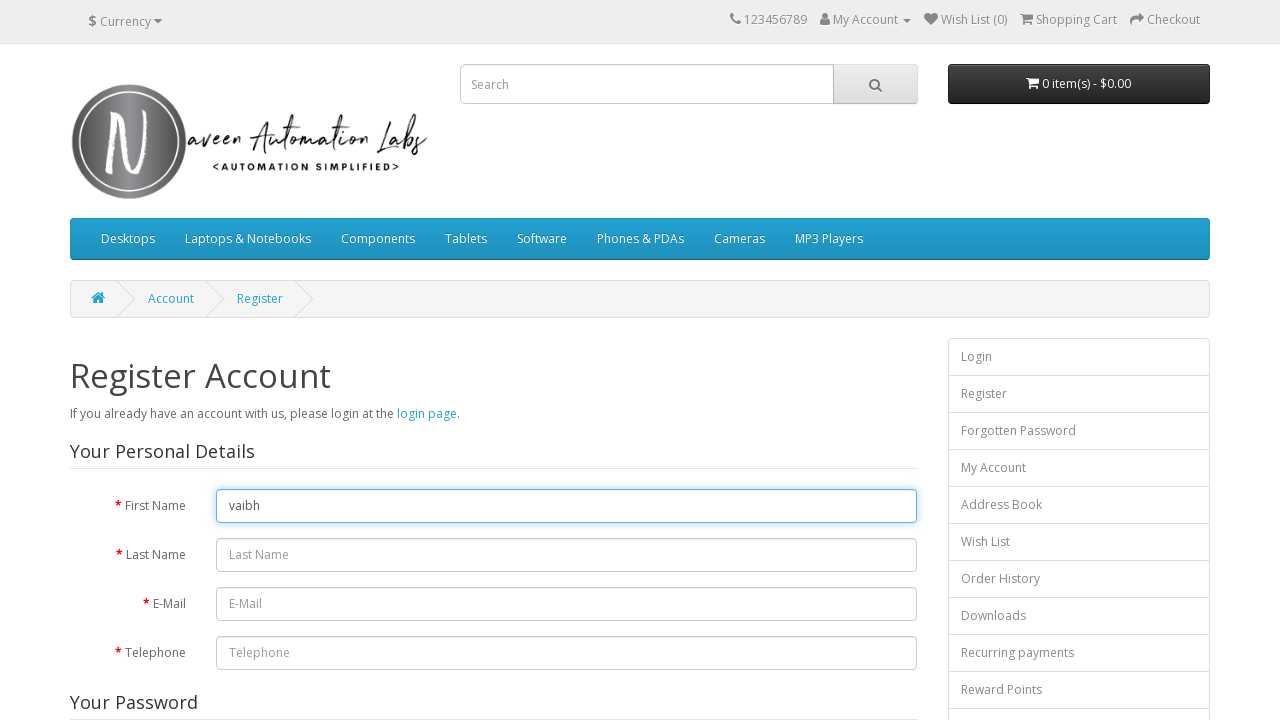

Typed character 'a' into firstname field on #input-firstname
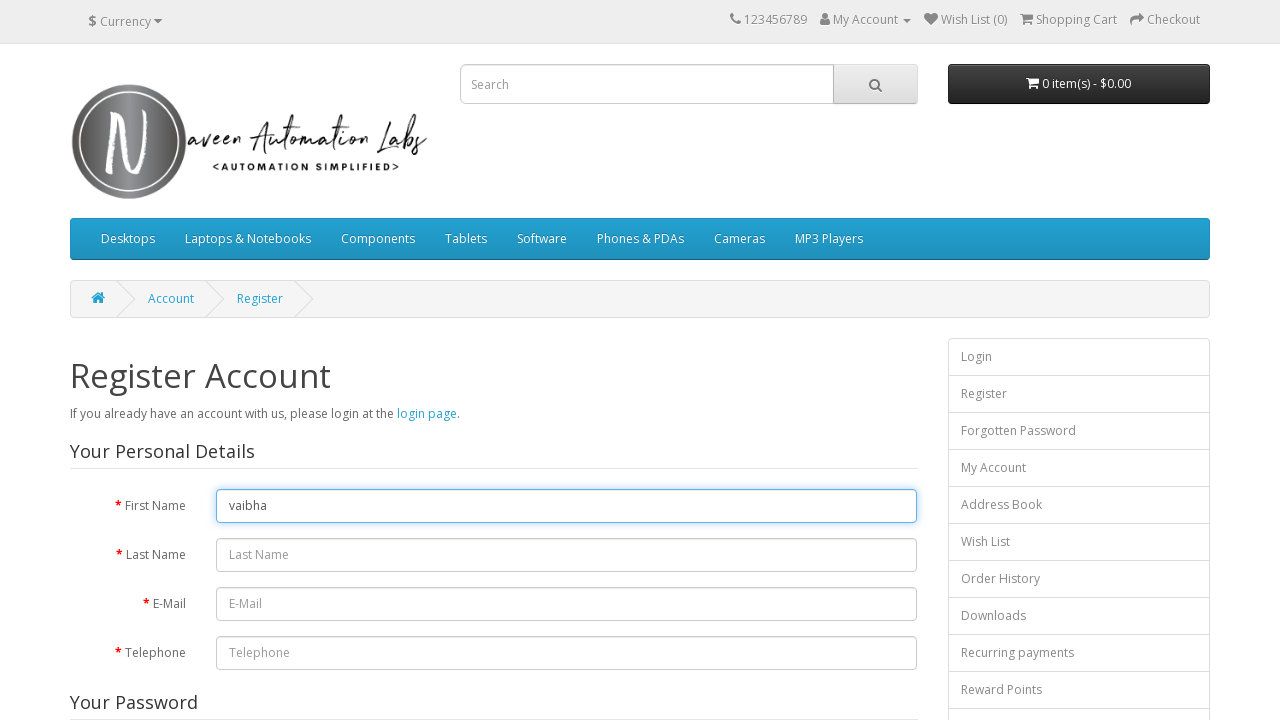

Waited 250ms for natural typing pause
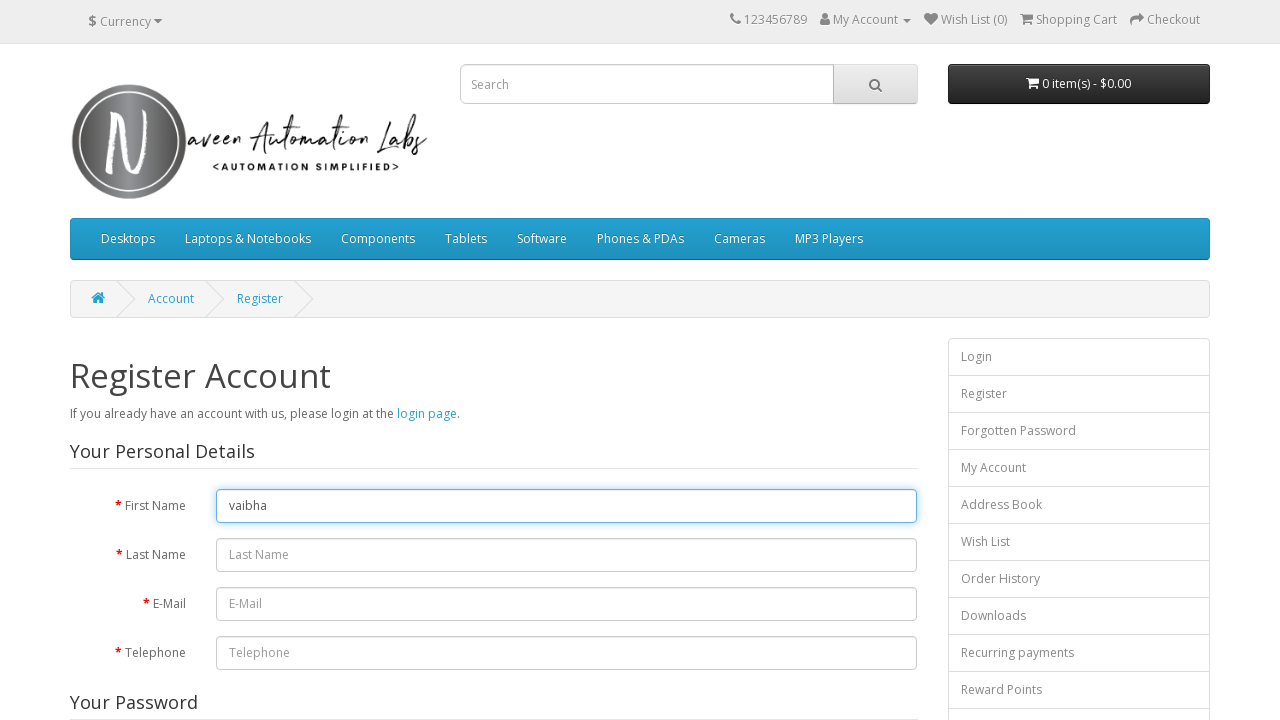

Typed character 'v' into firstname field on #input-firstname
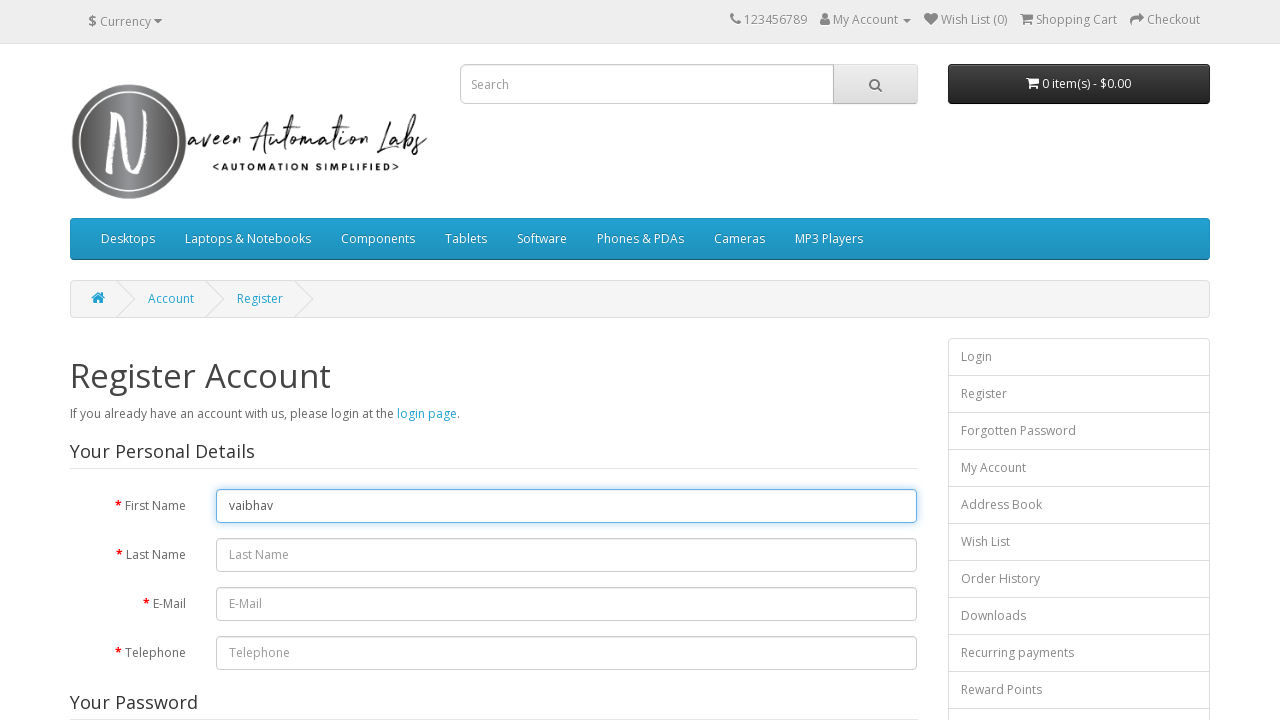

Waited 250ms for natural typing pause
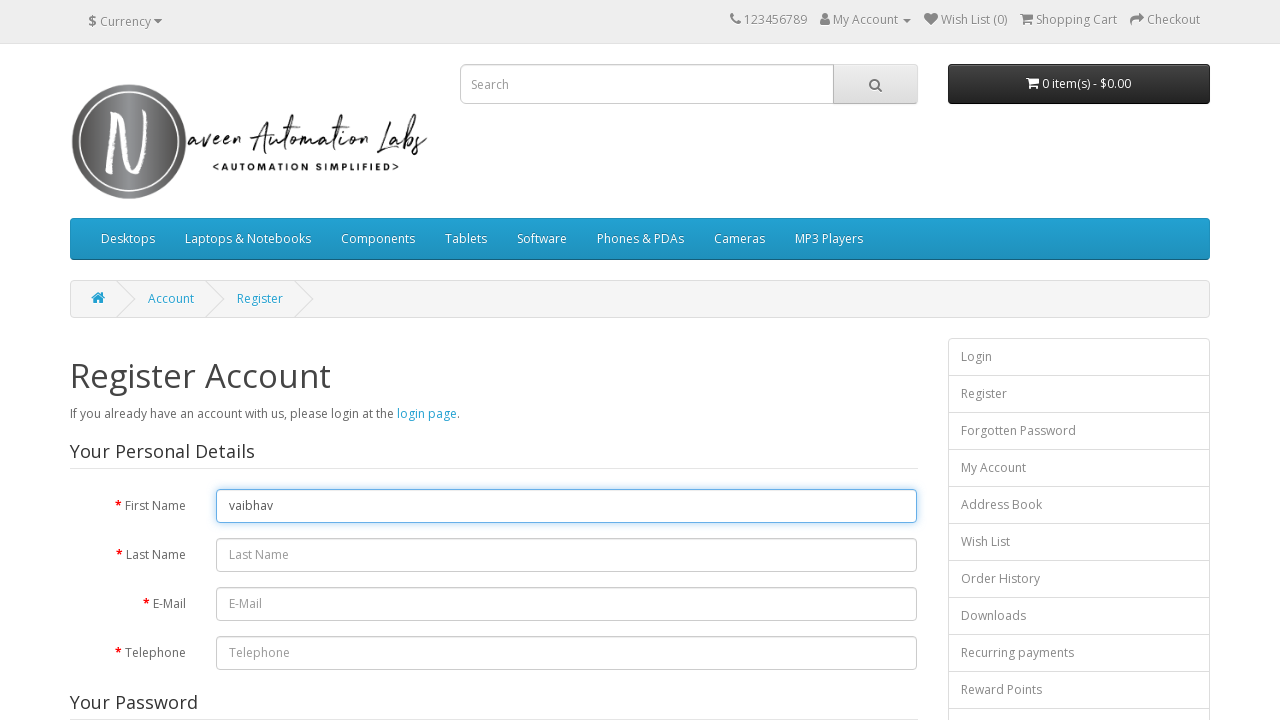

Typed character ' ' into firstname field on #input-firstname
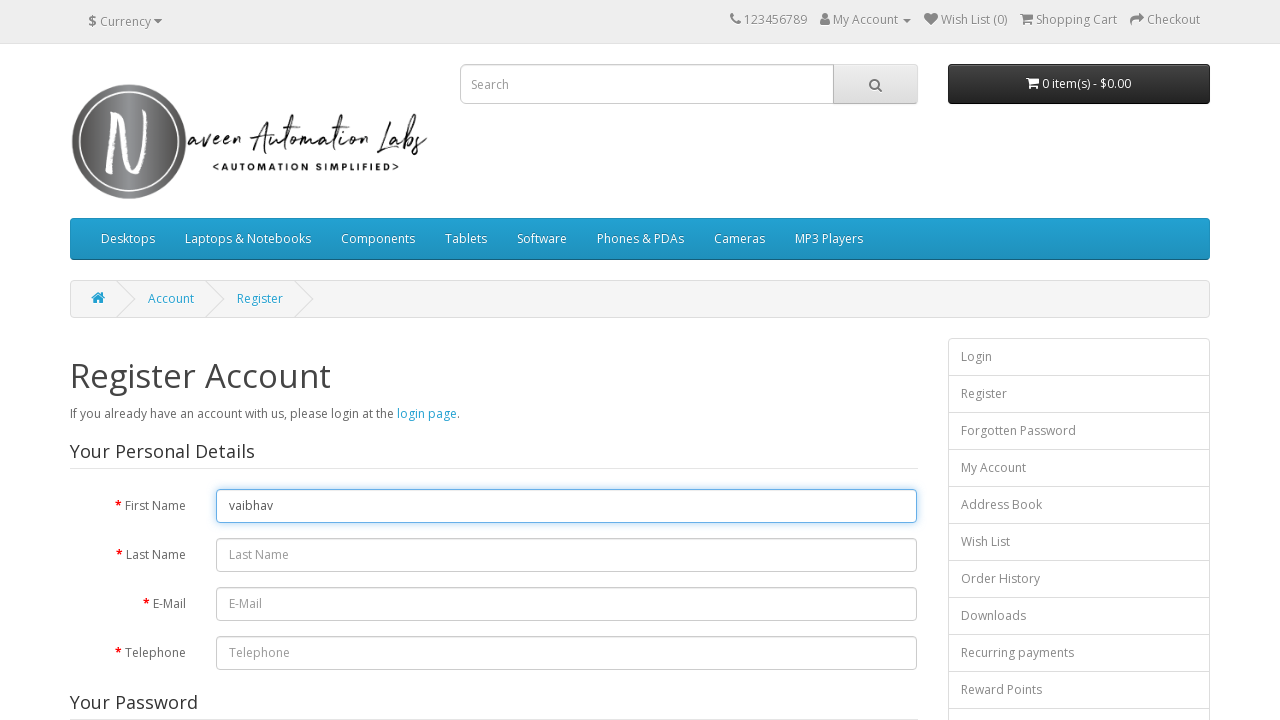

Waited 250ms for natural typing pause
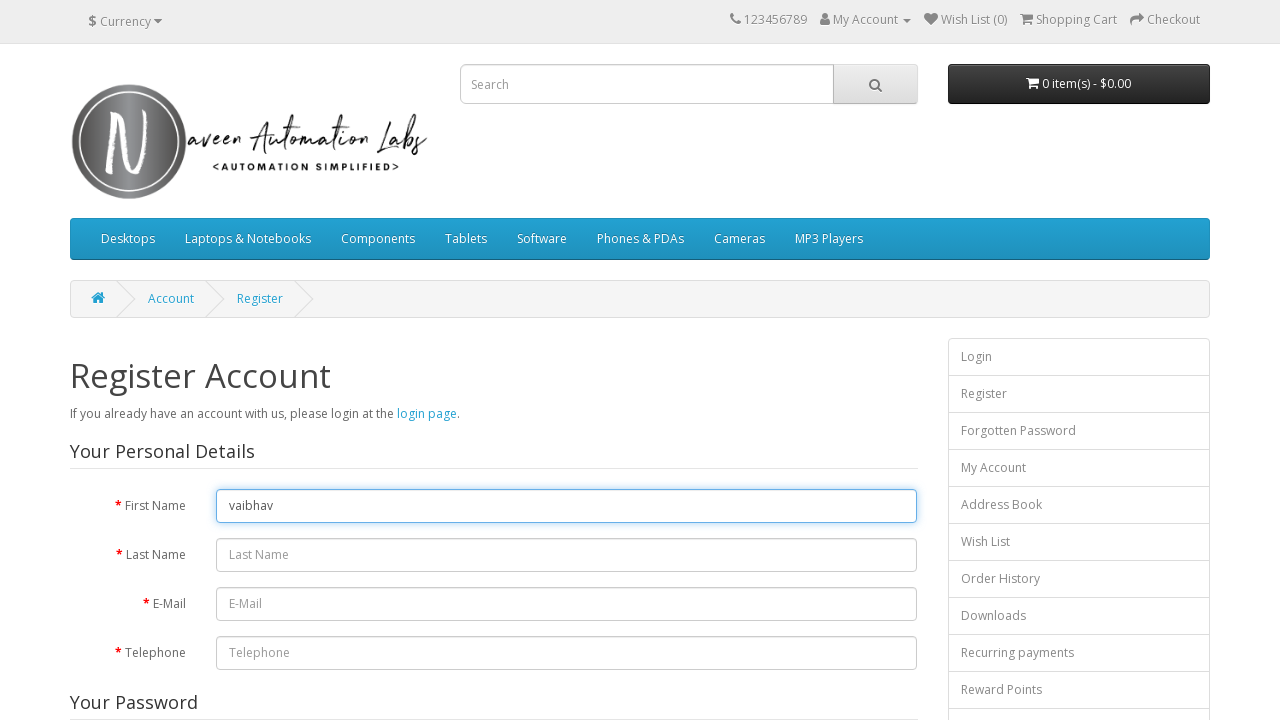

Typed character 'M' into firstname field on #input-firstname
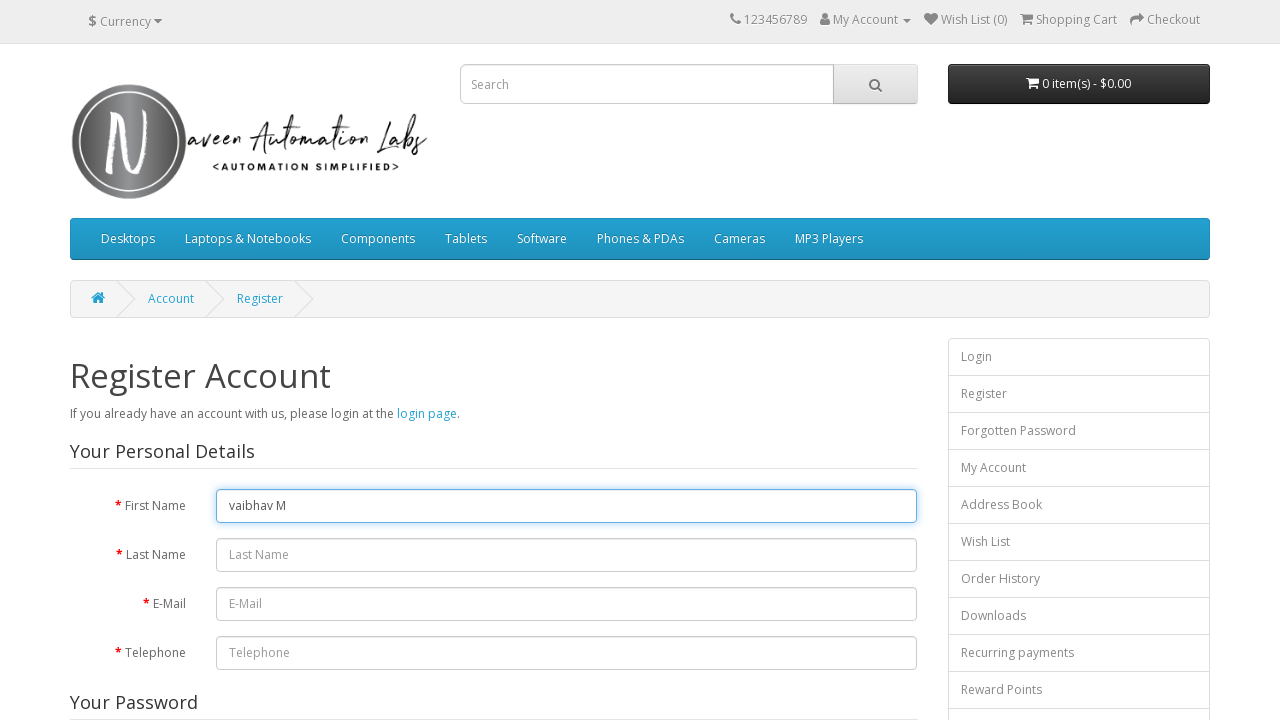

Waited 250ms for natural typing pause
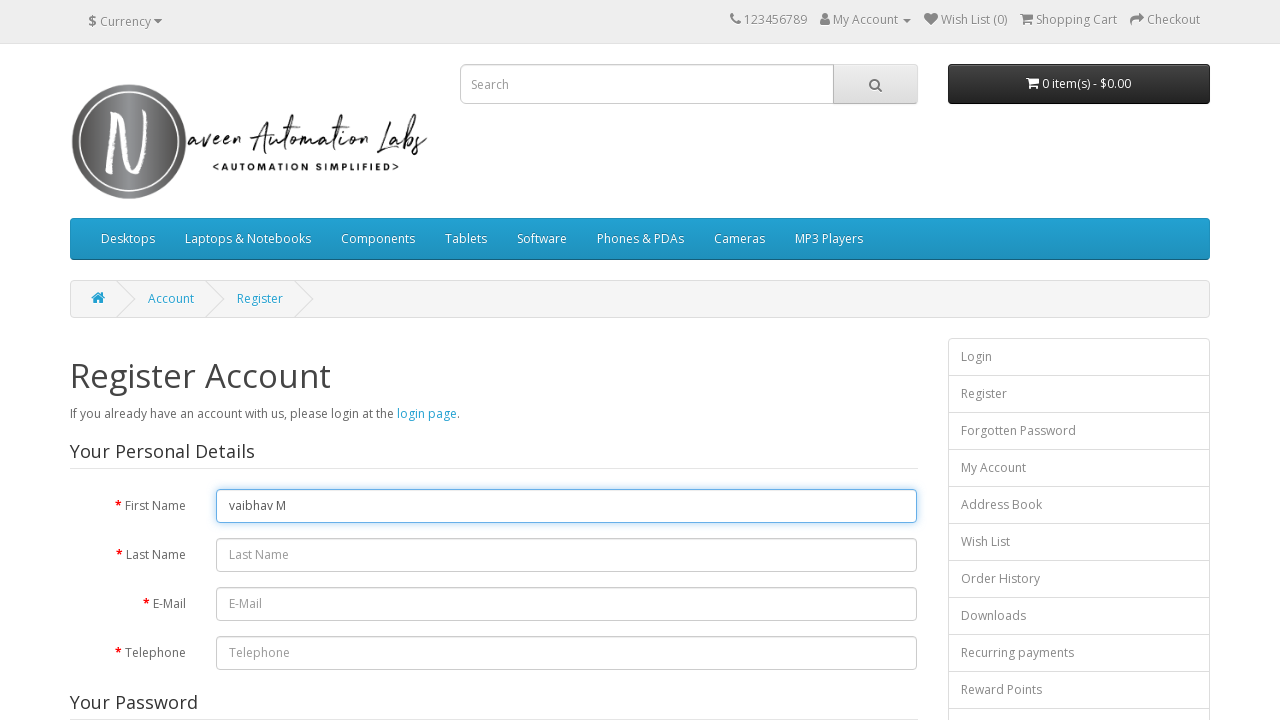

Typed character 'i' into firstname field on #input-firstname
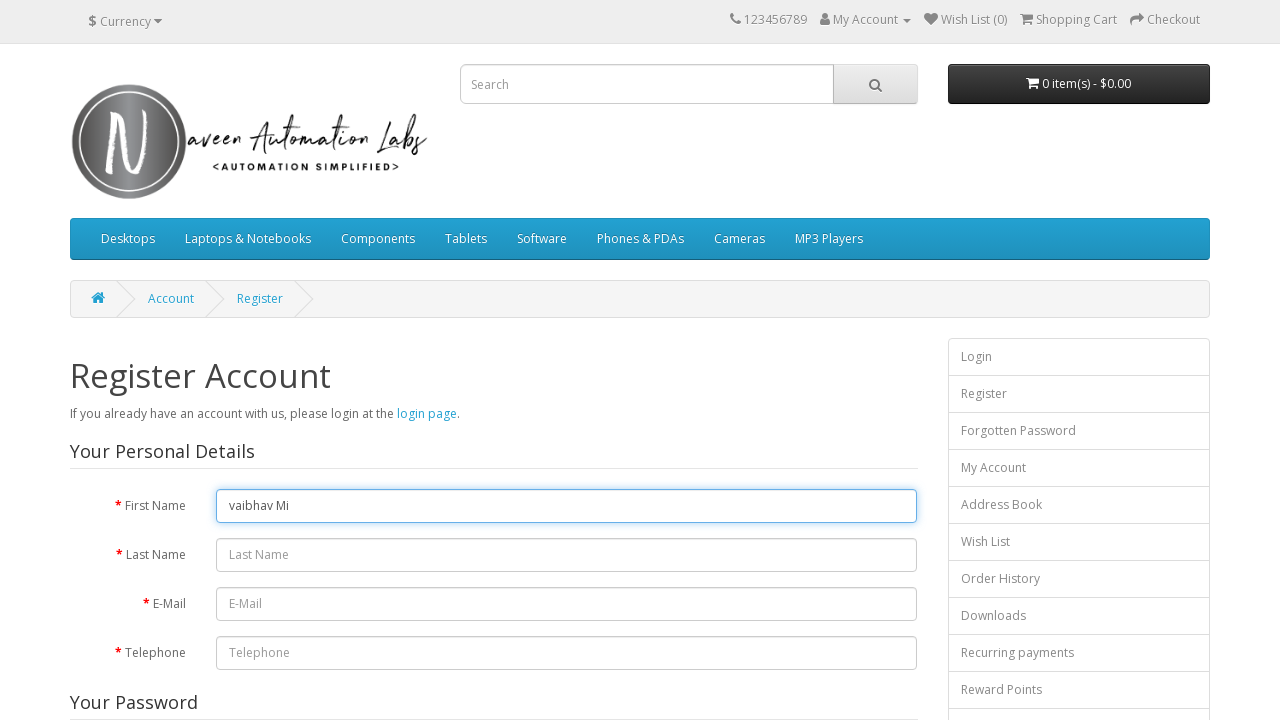

Waited 250ms for natural typing pause
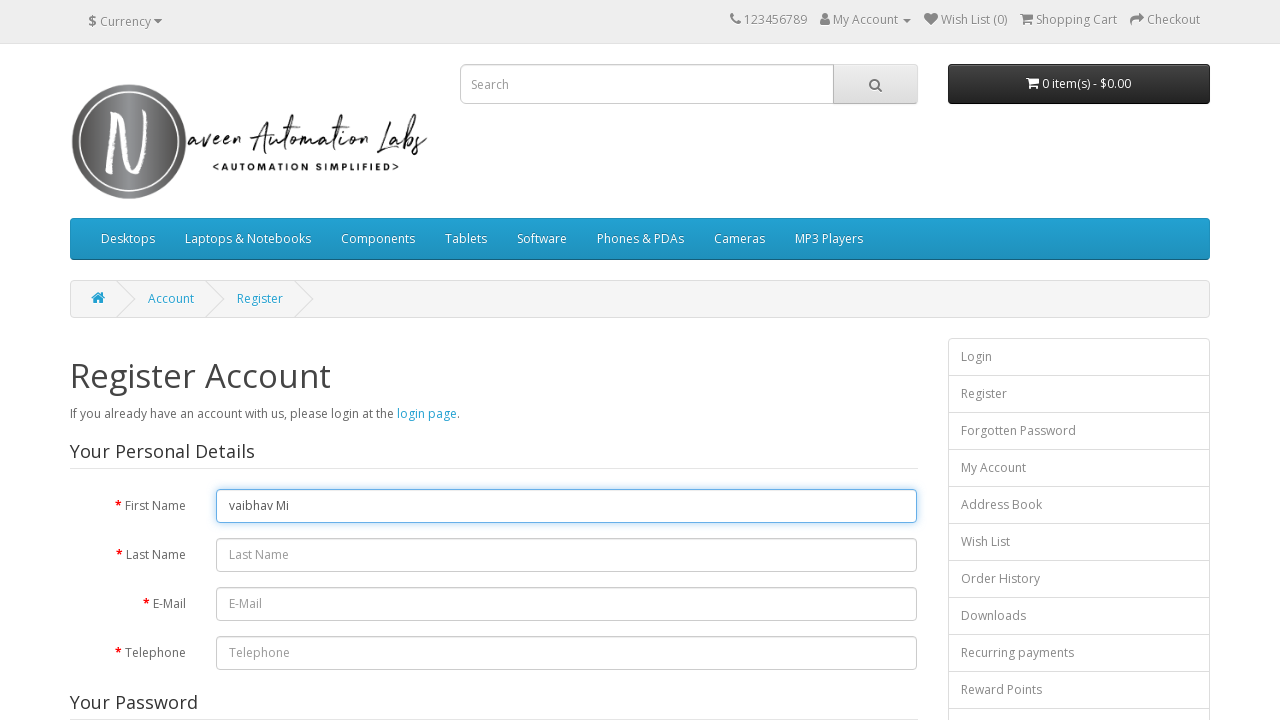

Typed character 's' into firstname field on #input-firstname
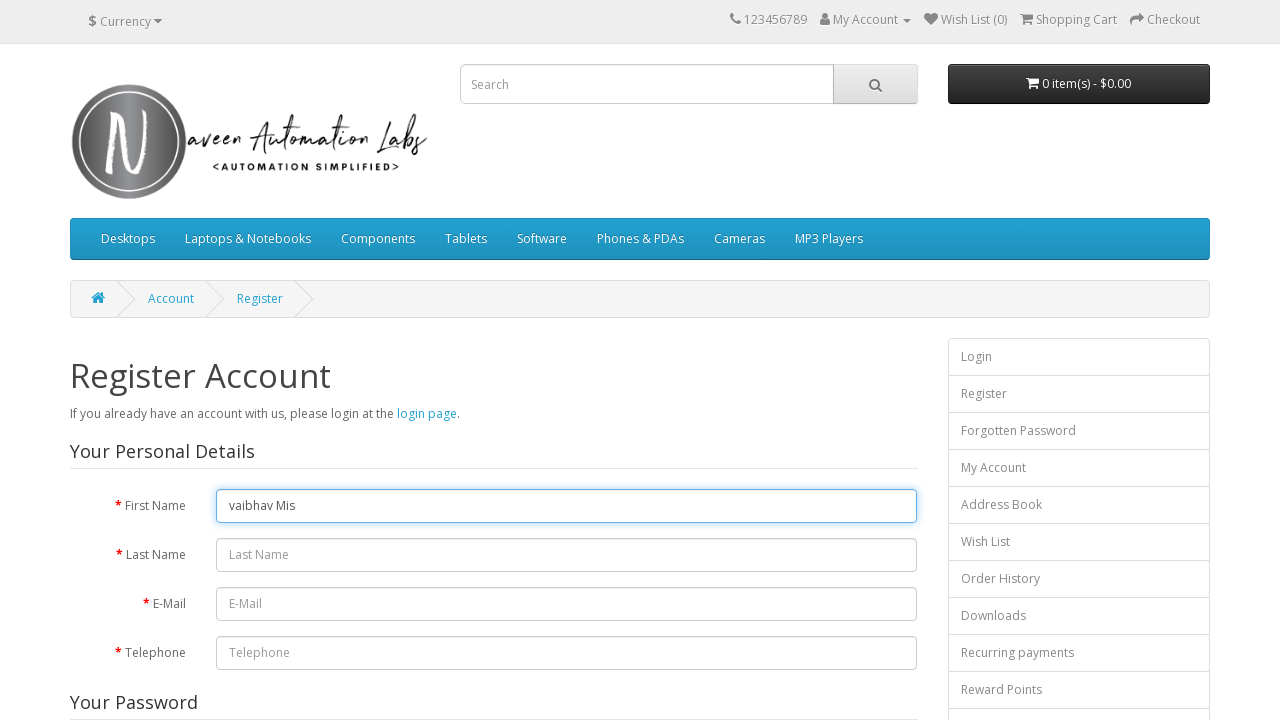

Waited 250ms for natural typing pause
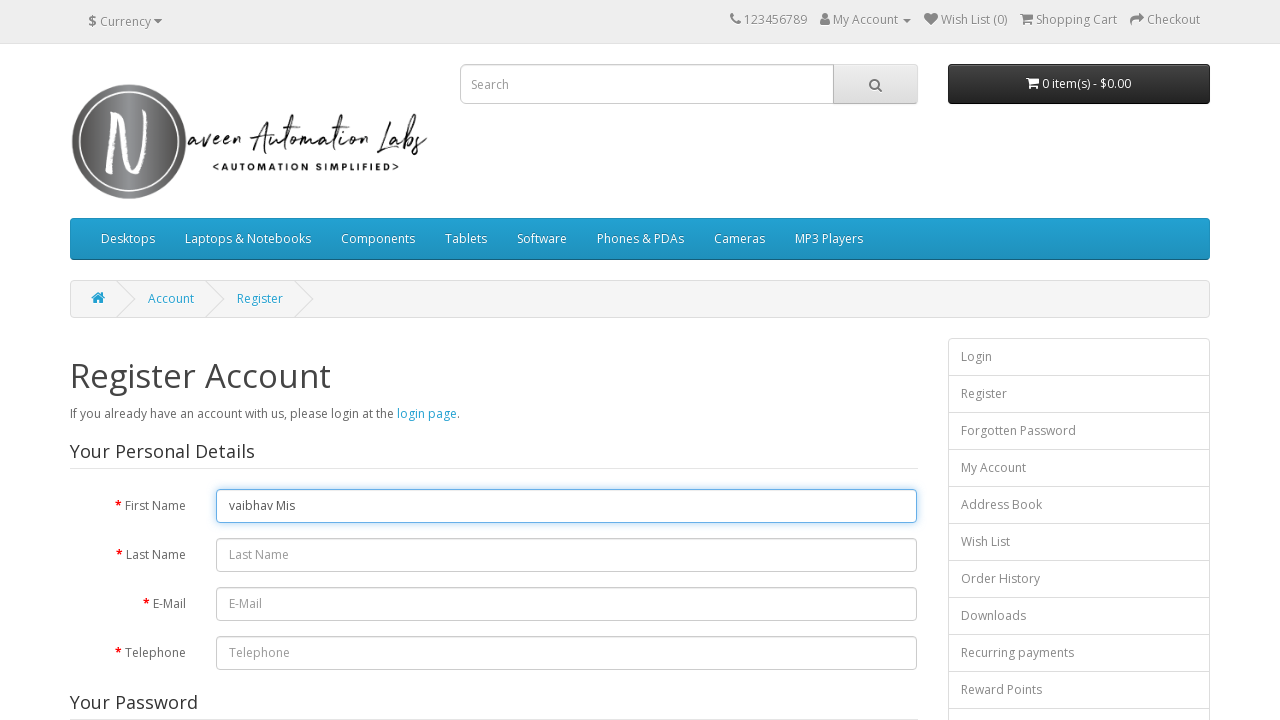

Typed character 'h' into firstname field on #input-firstname
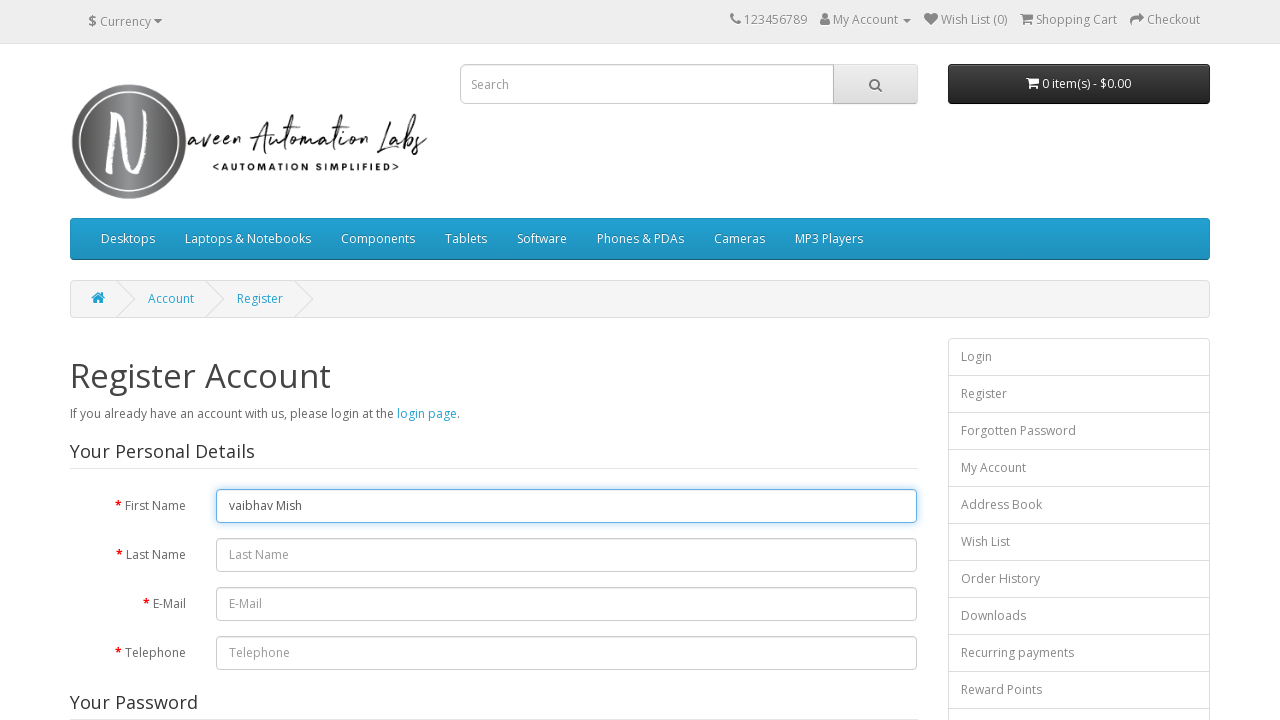

Waited 250ms for natural typing pause
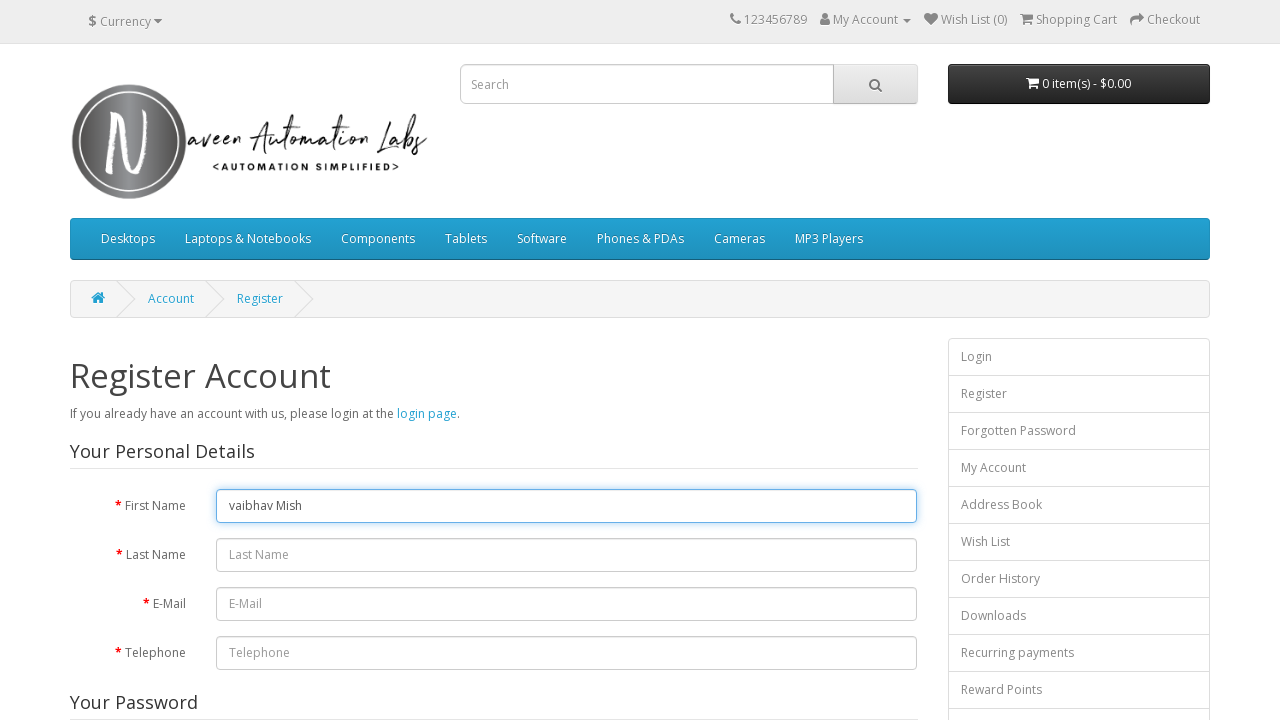

Typed character 'r' into firstname field on #input-firstname
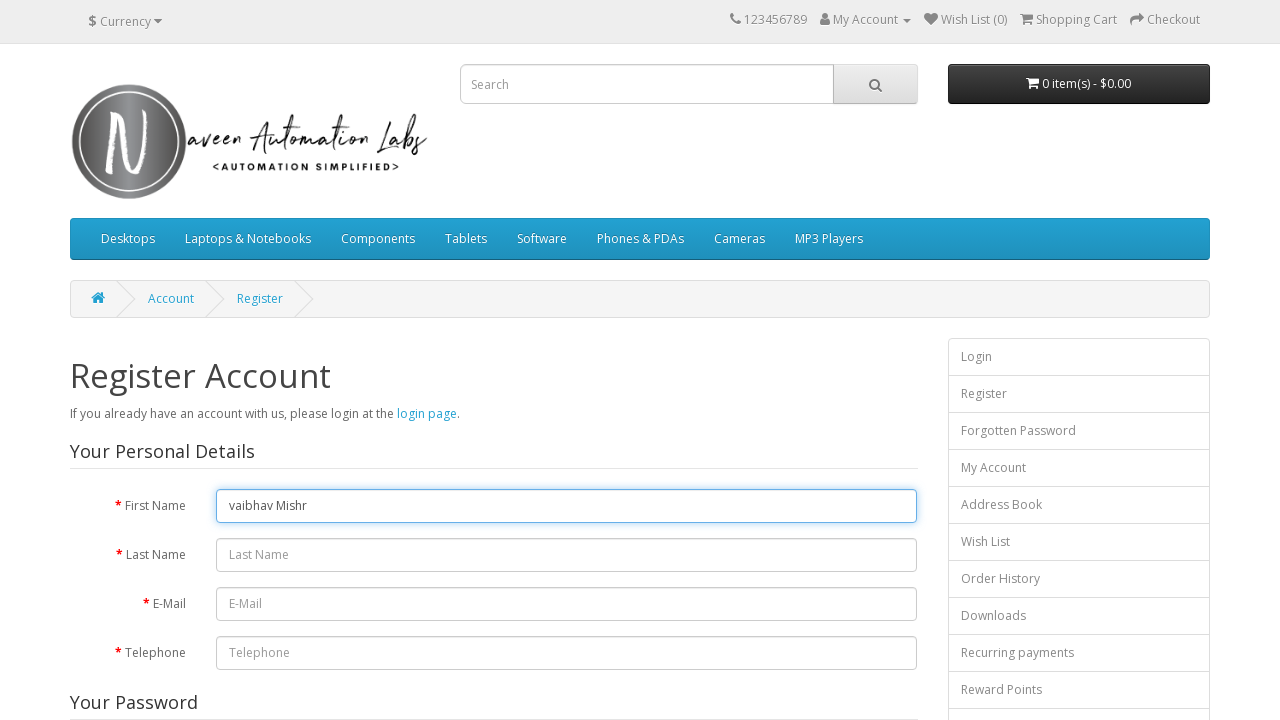

Waited 250ms for natural typing pause
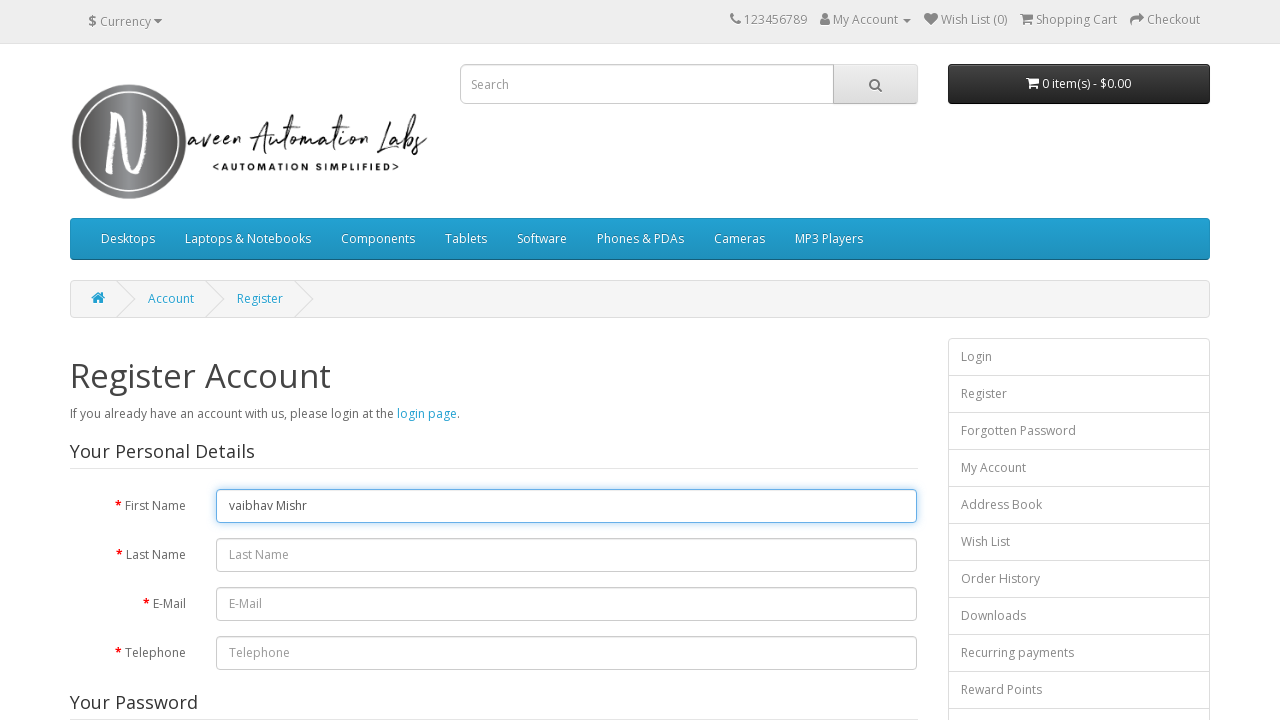

Typed character 'a' into firstname field on #input-firstname
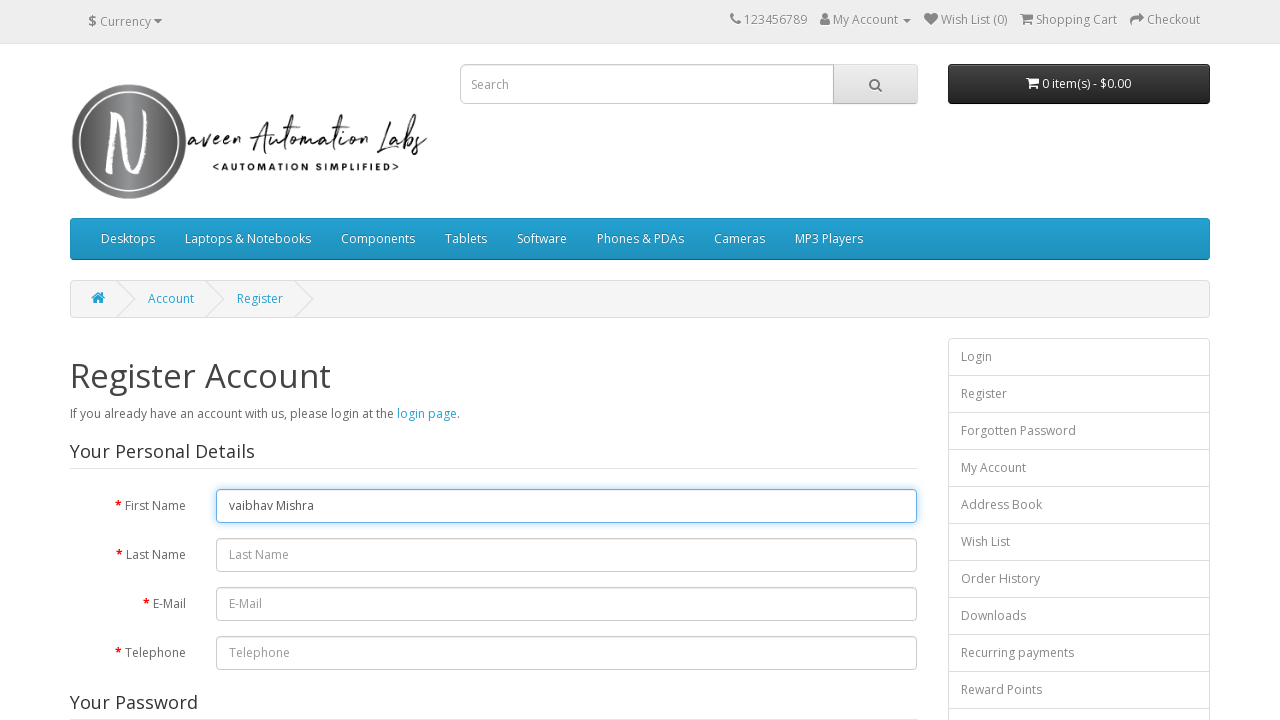

Waited 250ms for natural typing pause
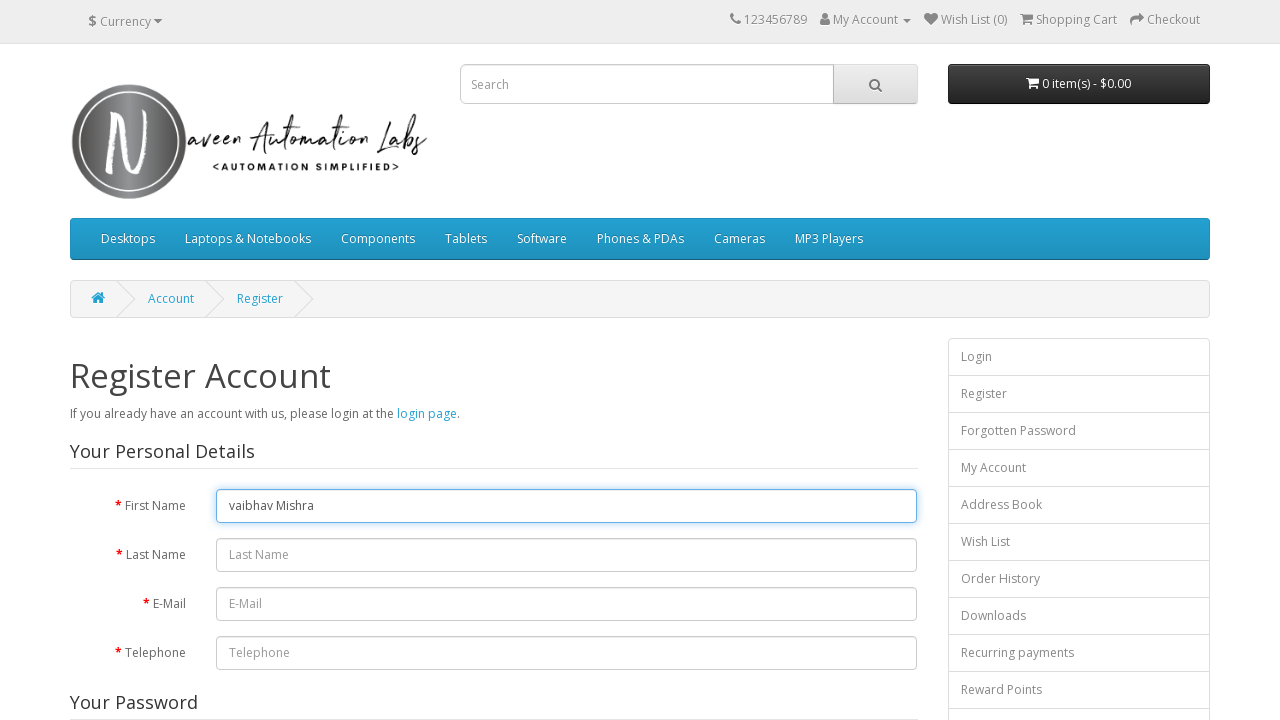

Typed character ' ' into firstname field on #input-firstname
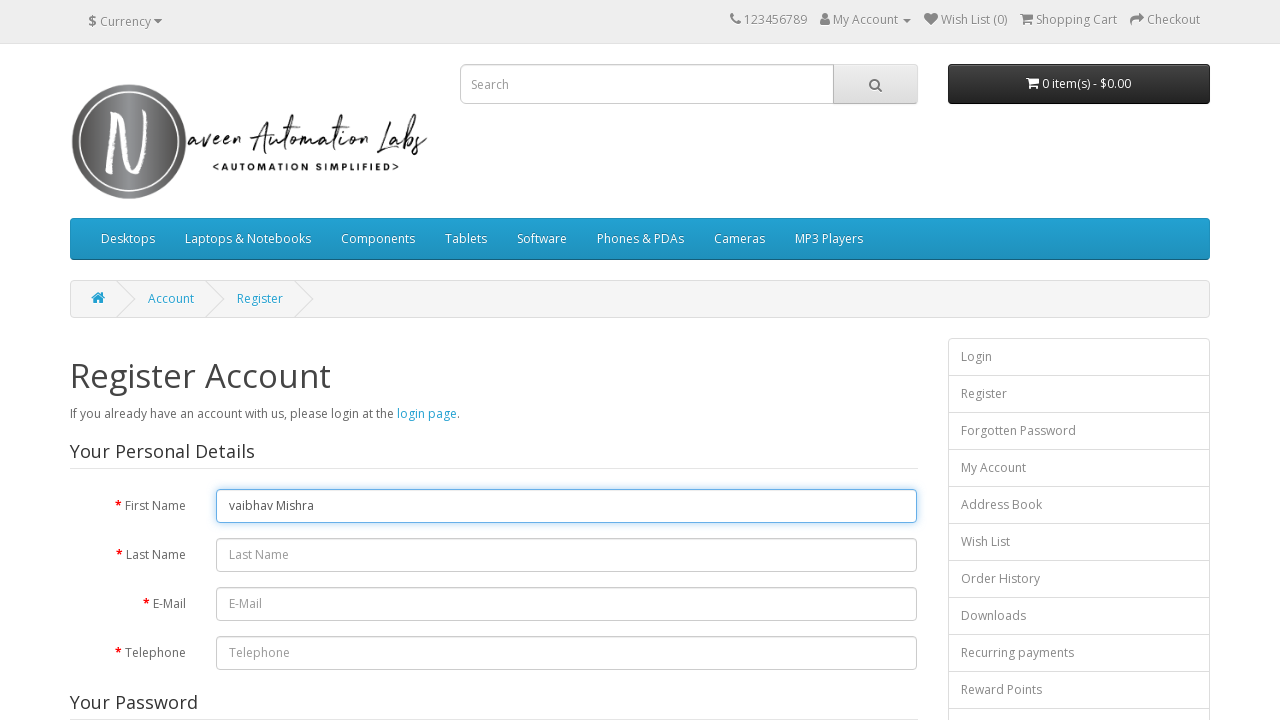

Waited 250ms for natural typing pause
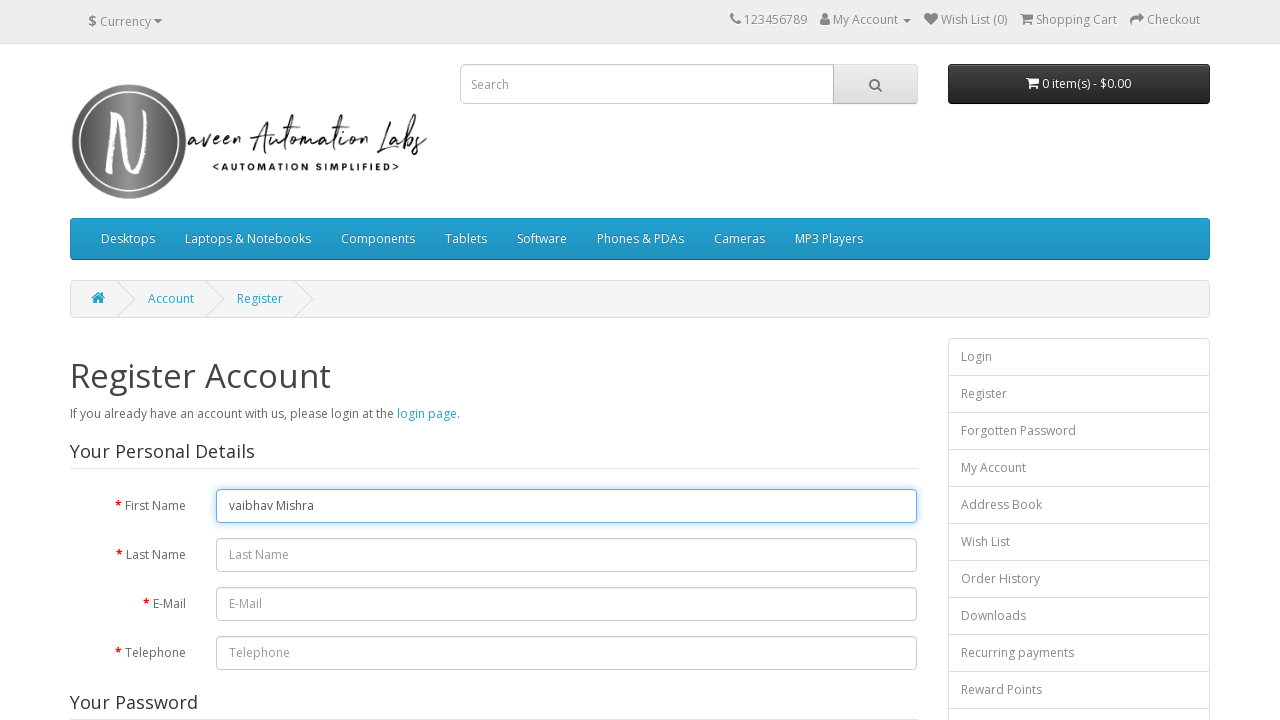

Typed character 't' into firstname field on #input-firstname
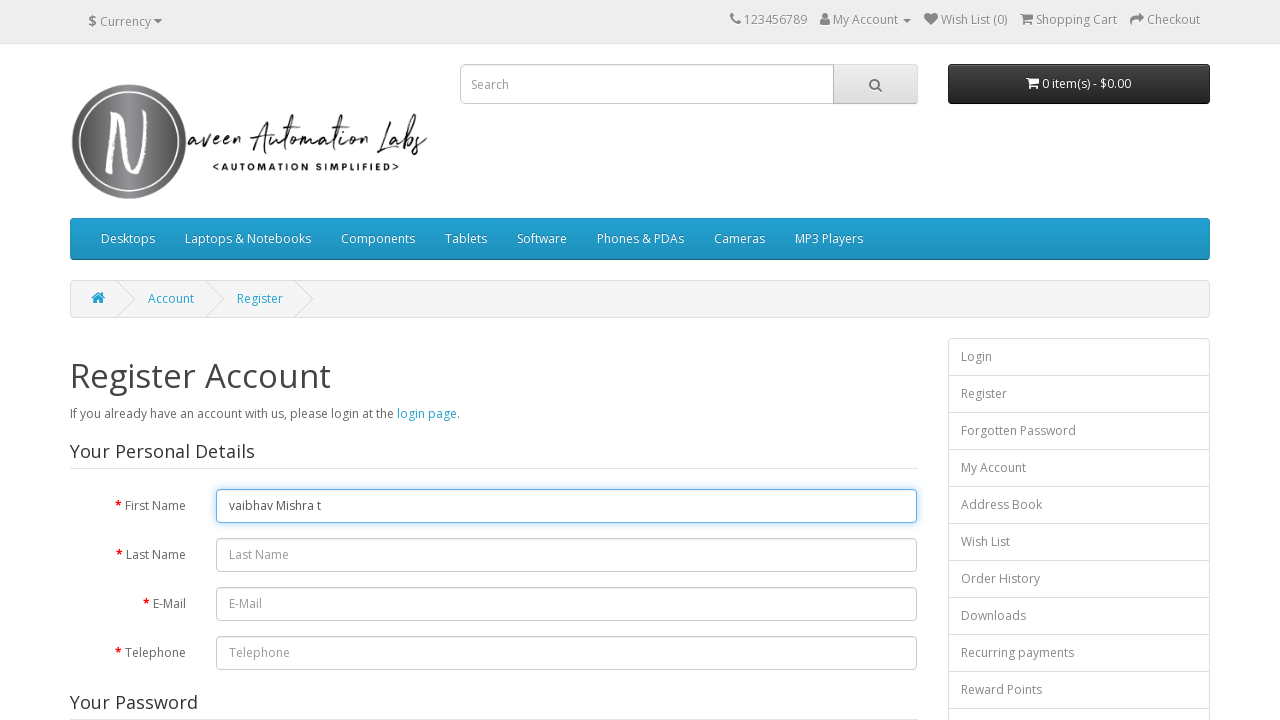

Waited 250ms for natural typing pause
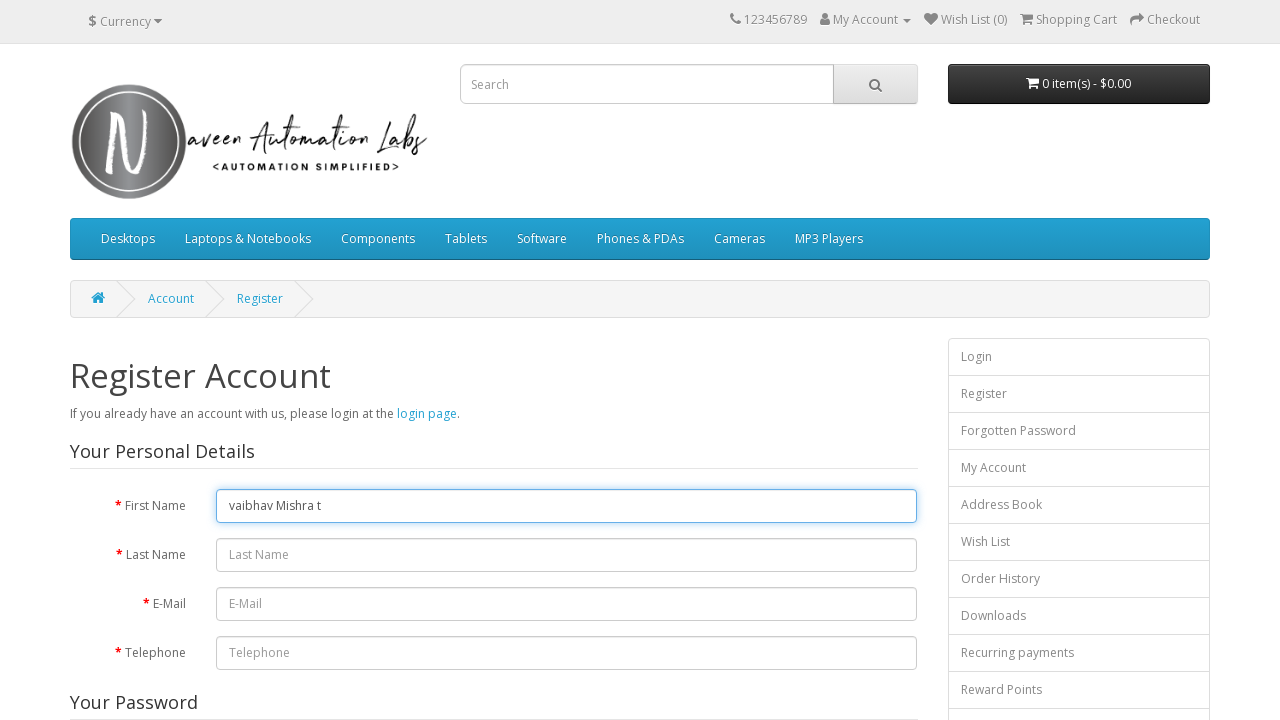

Typed character 'e' into firstname field on #input-firstname
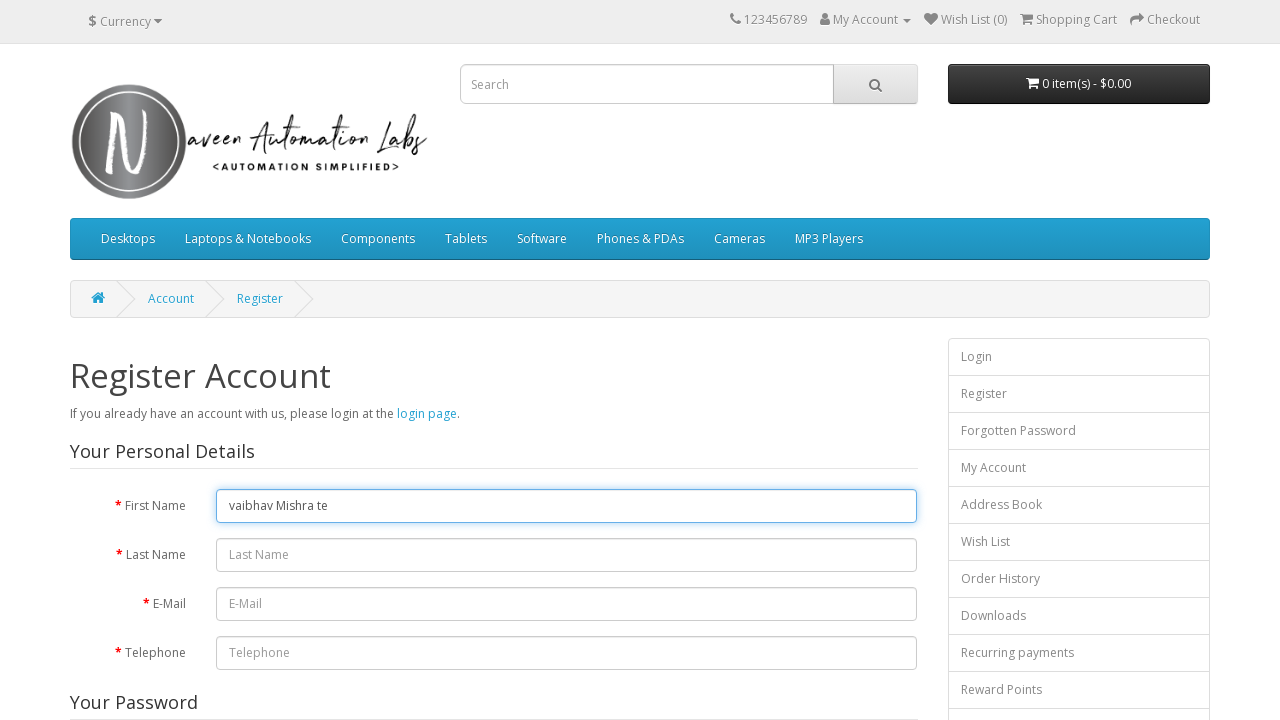

Waited 250ms for natural typing pause
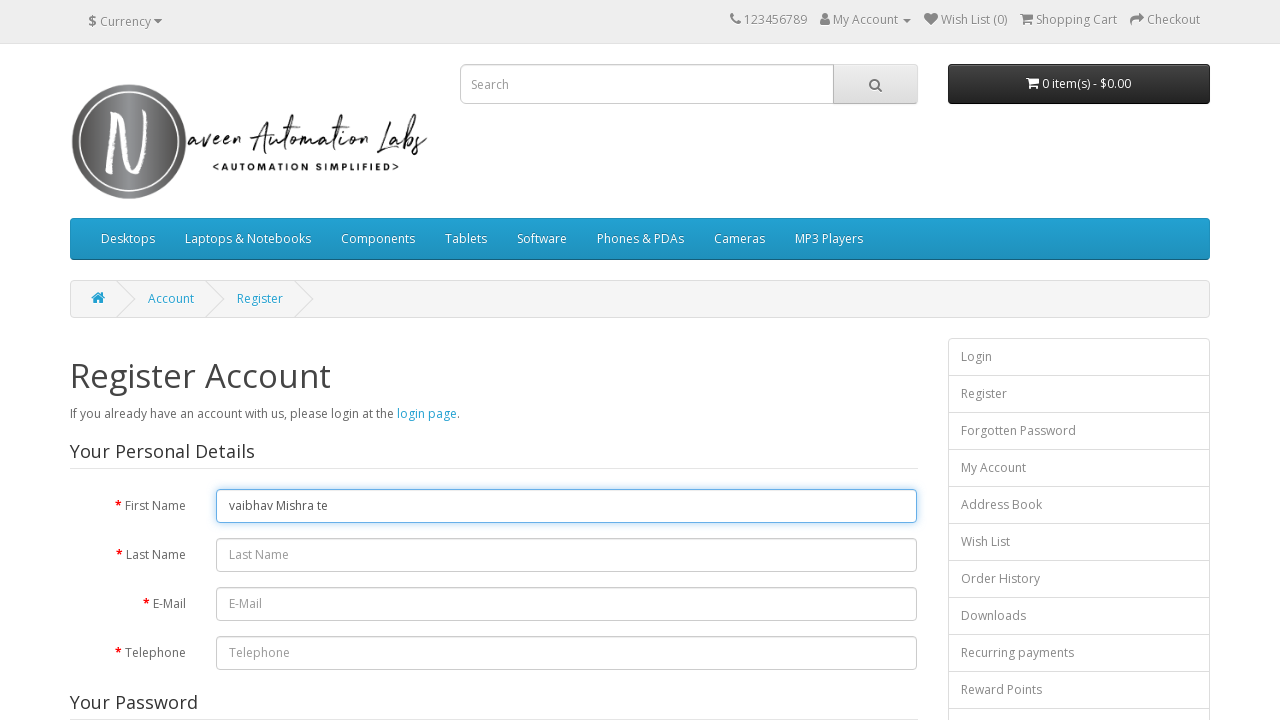

Typed character 's' into firstname field on #input-firstname
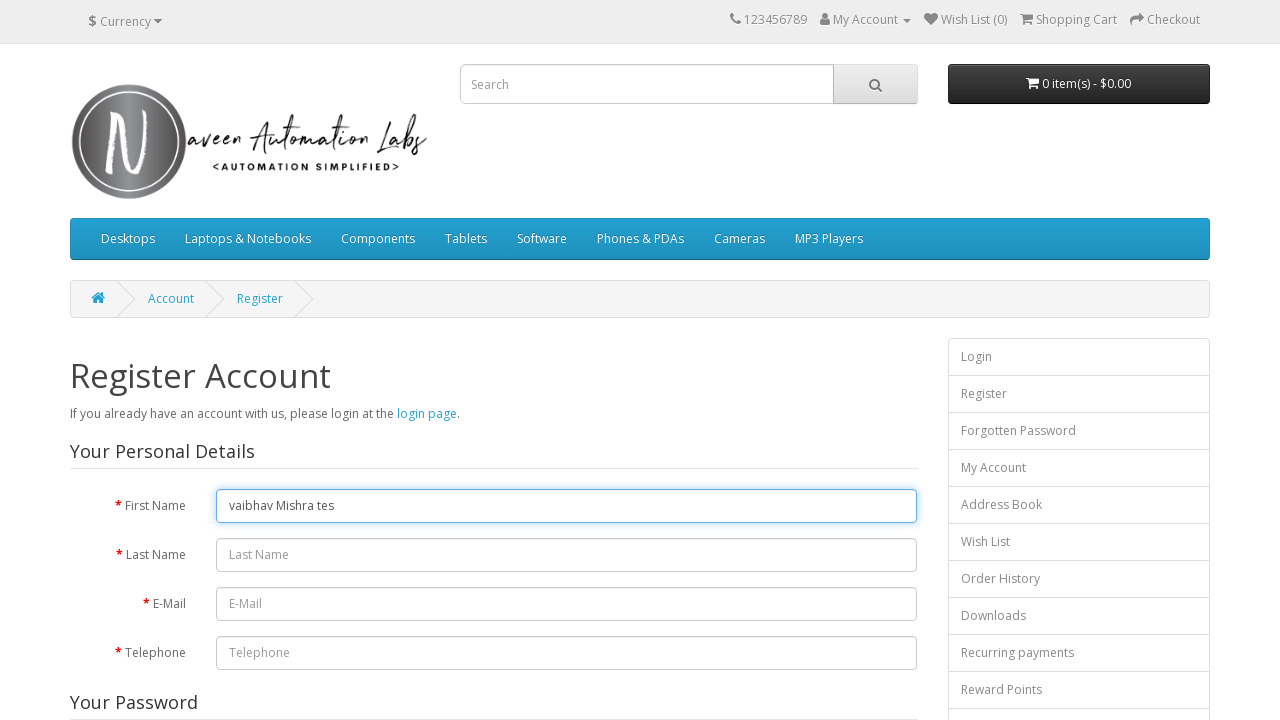

Waited 250ms for natural typing pause
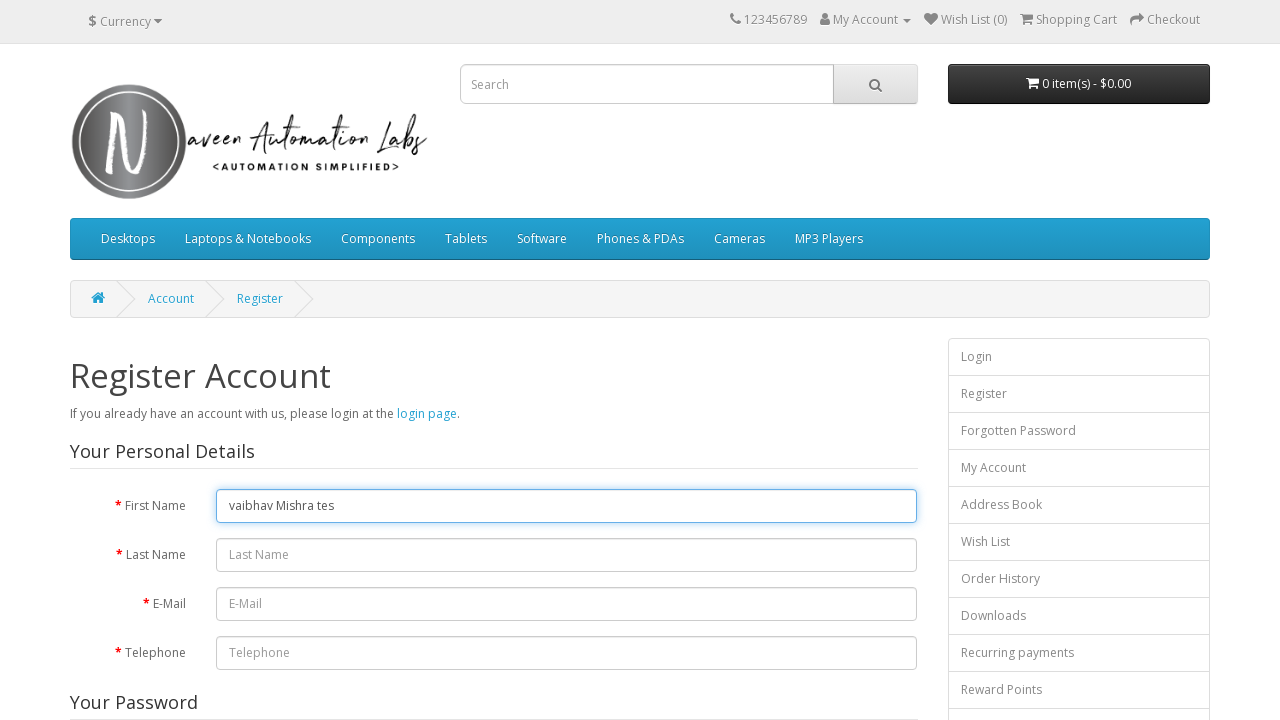

Typed character 't' into firstname field on #input-firstname
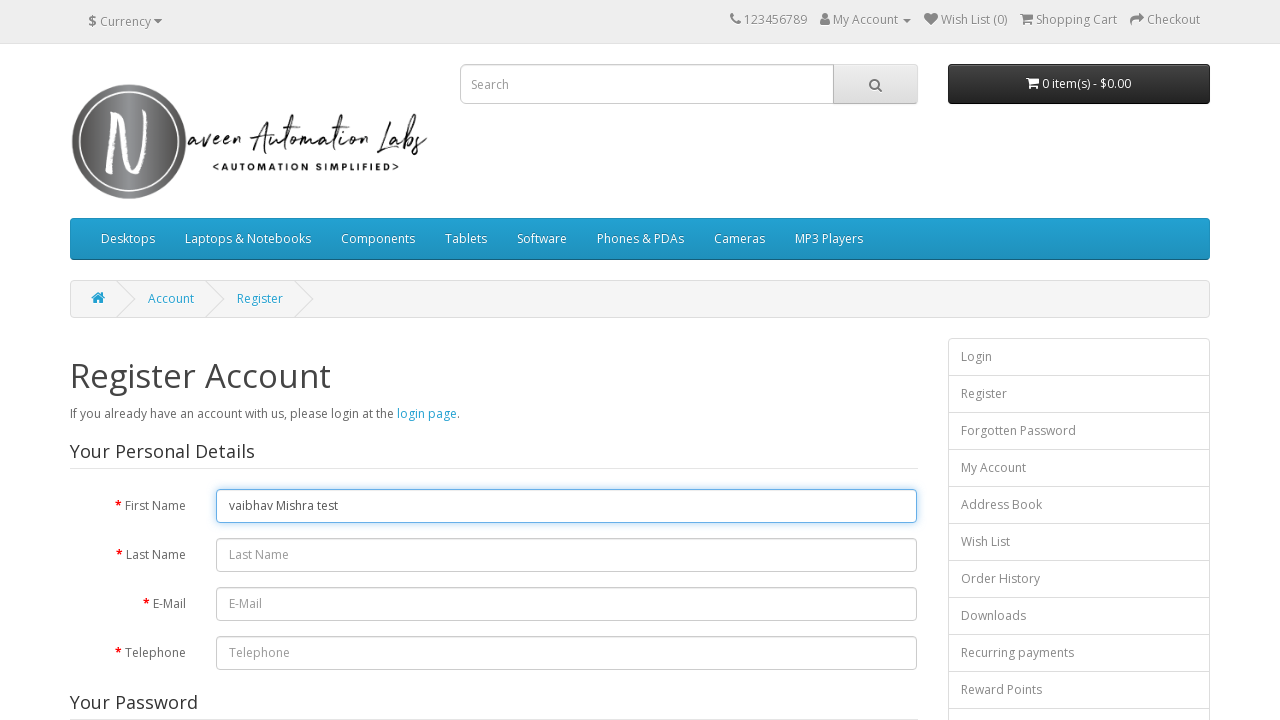

Waited 250ms for natural typing pause
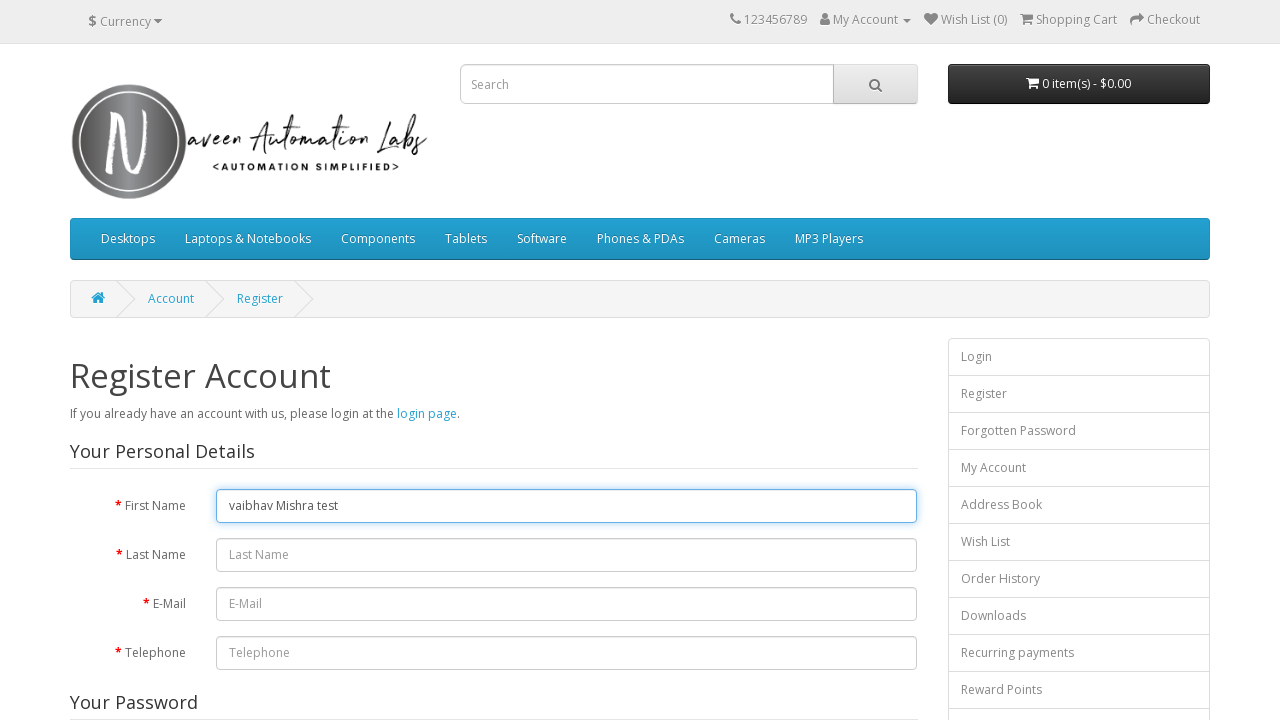

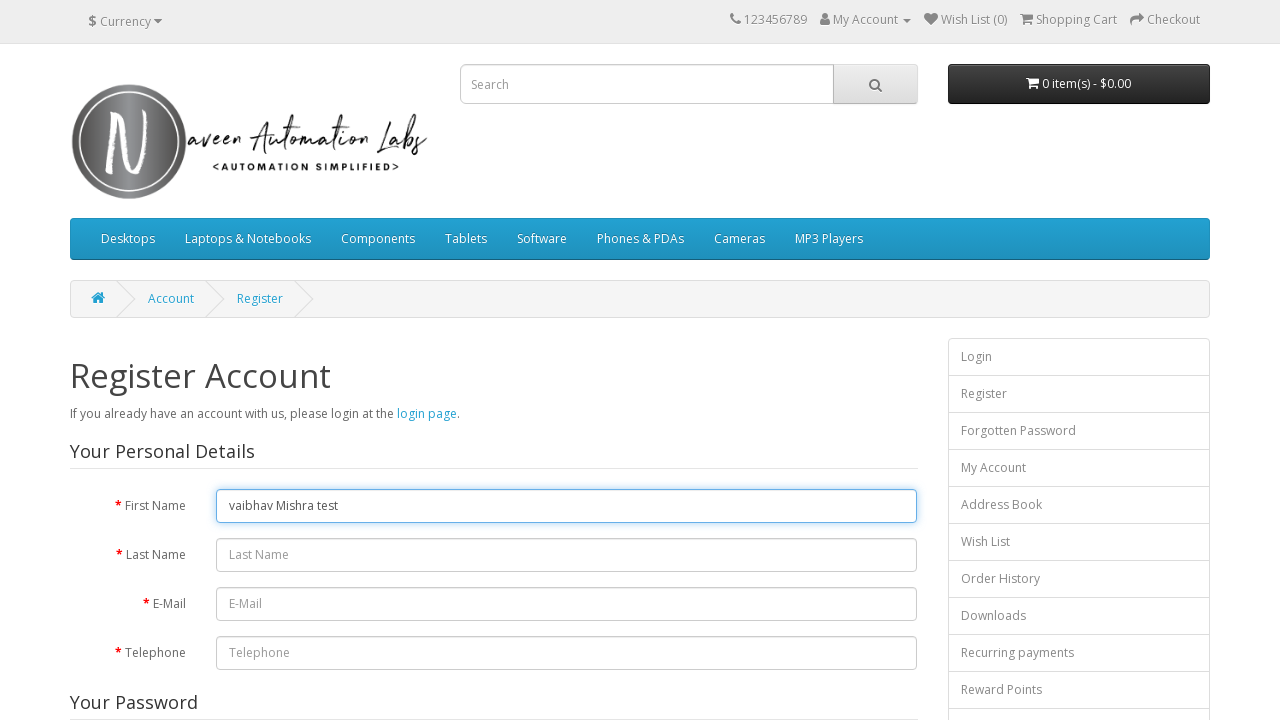